Navigates through multiple pages of the Appium Pro website including homepage, about page, contact page, and several edition pages

Starting URL: http://appiumpro.com

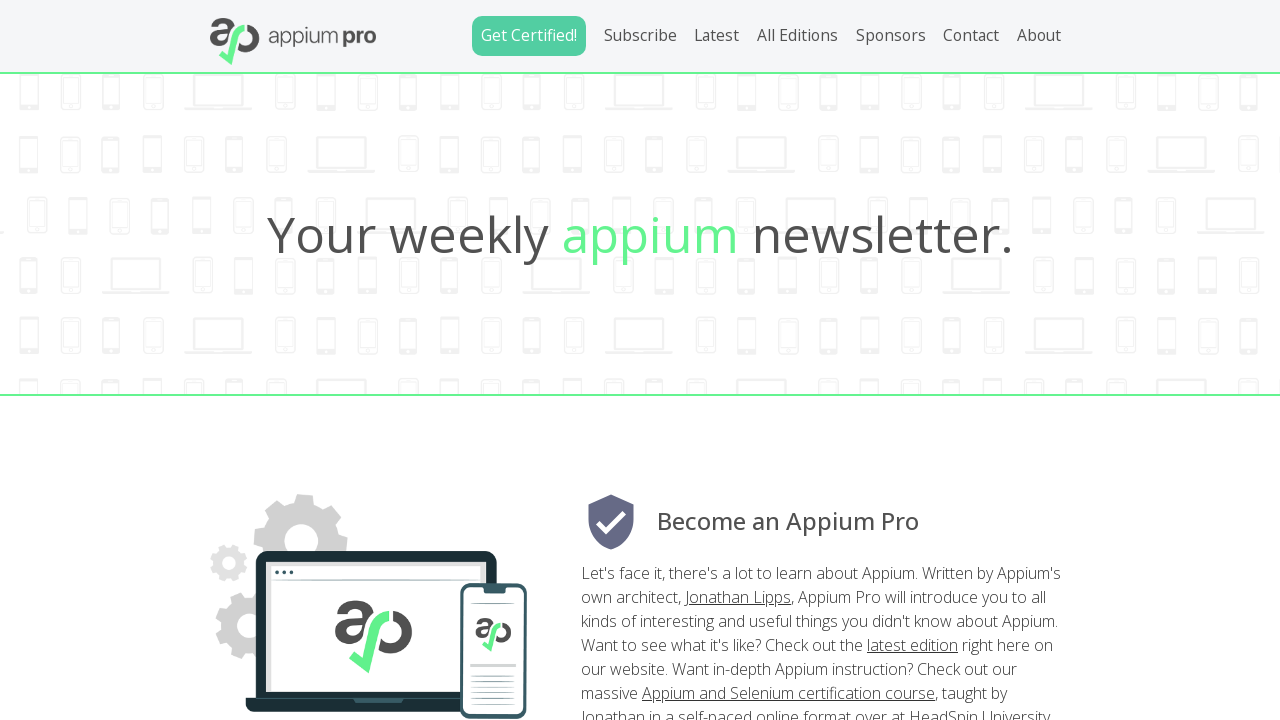

Navigated to about page
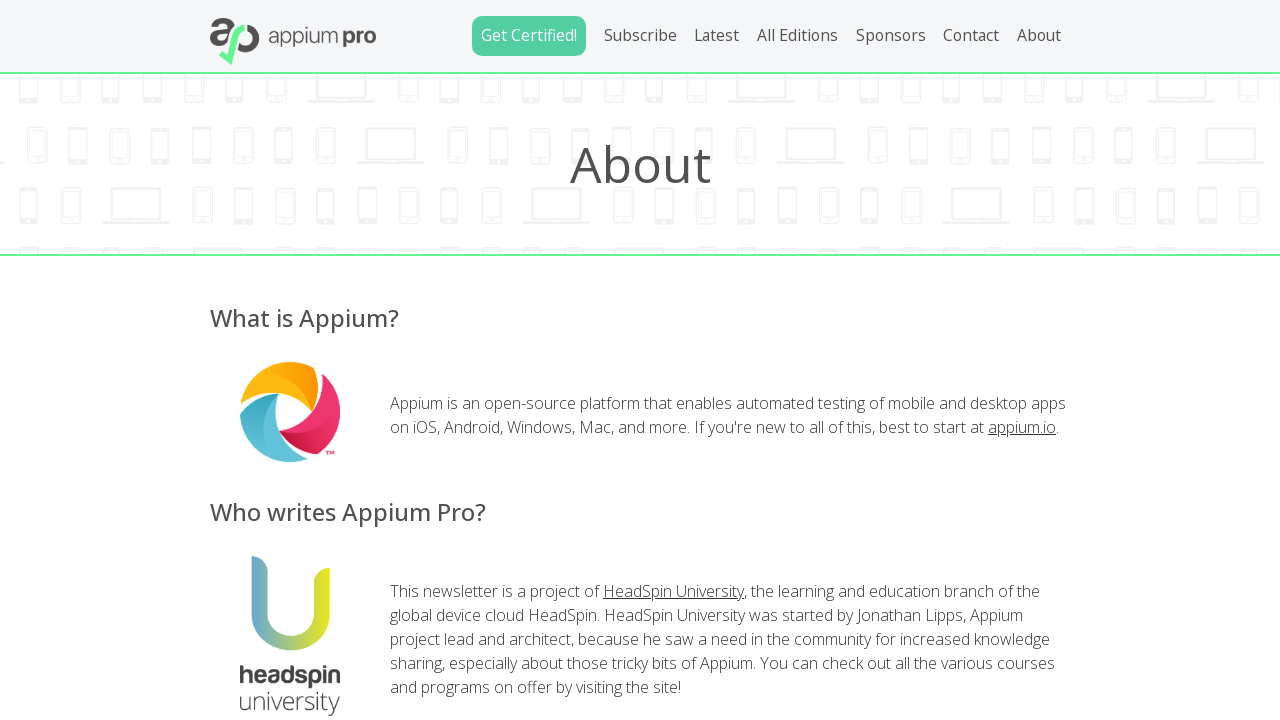

Navigated to contact page
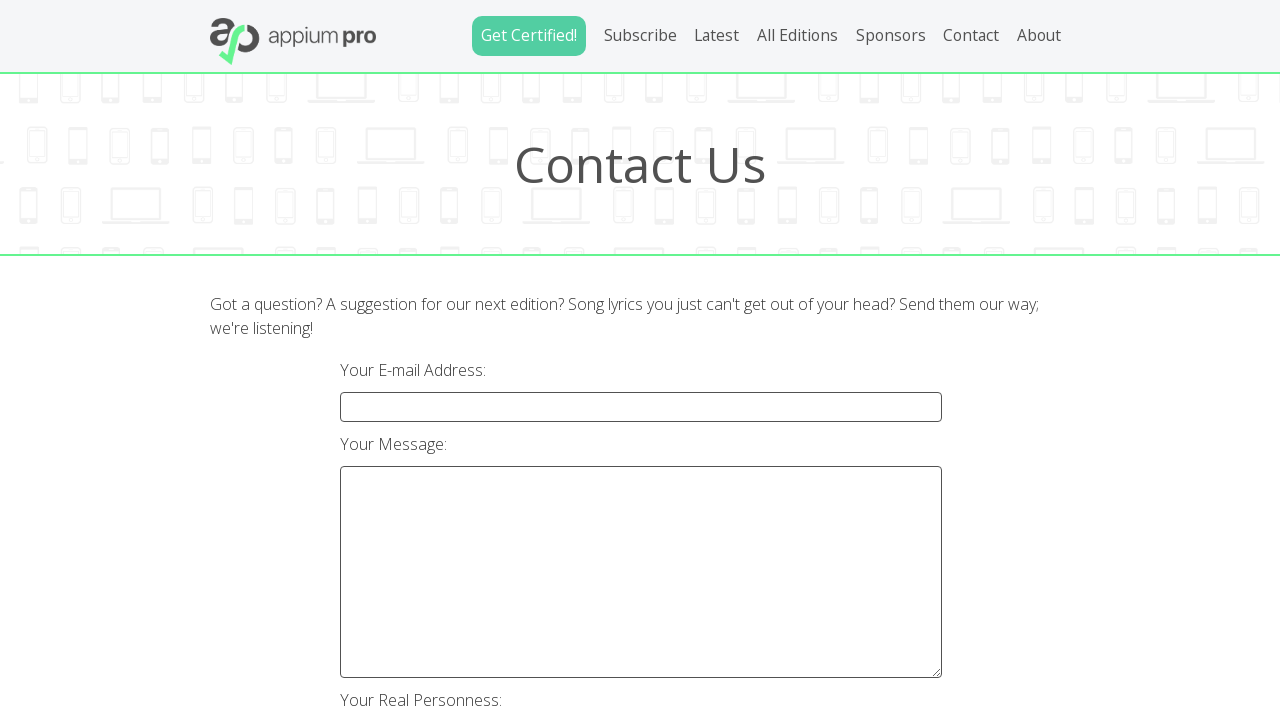

Navigated to edition 1 page
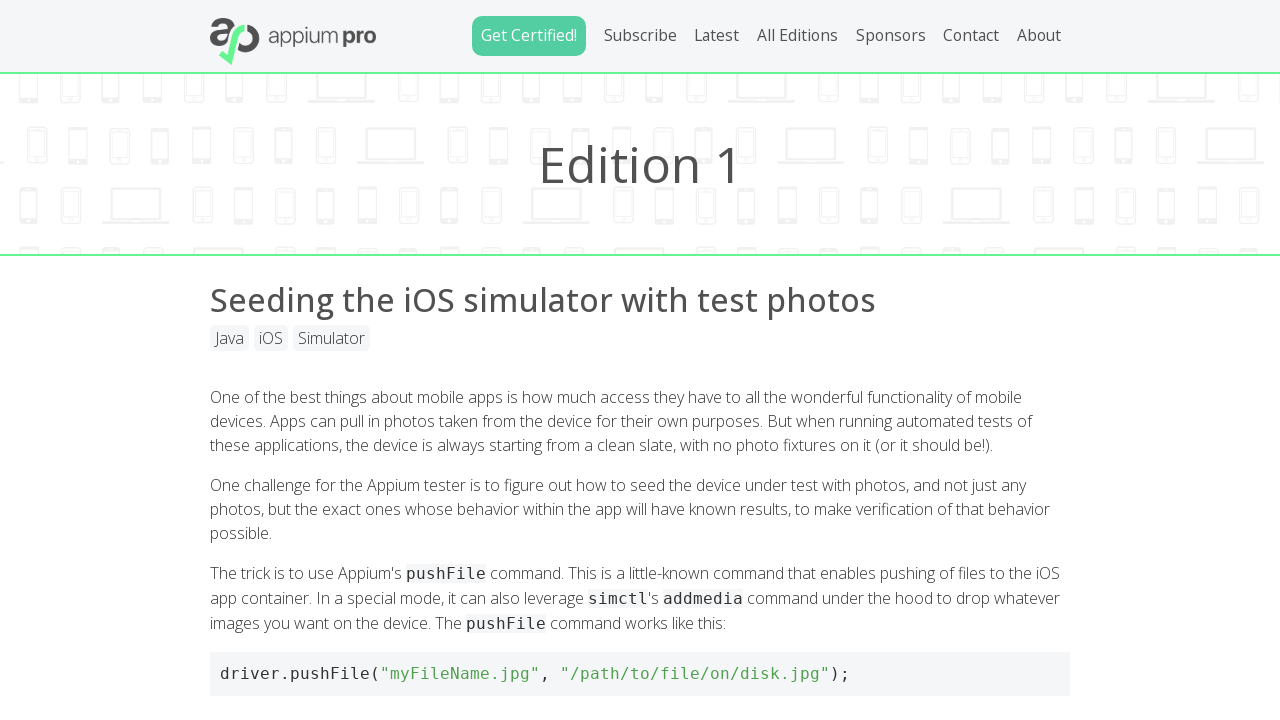

Navigated to newsletter page for edition 1
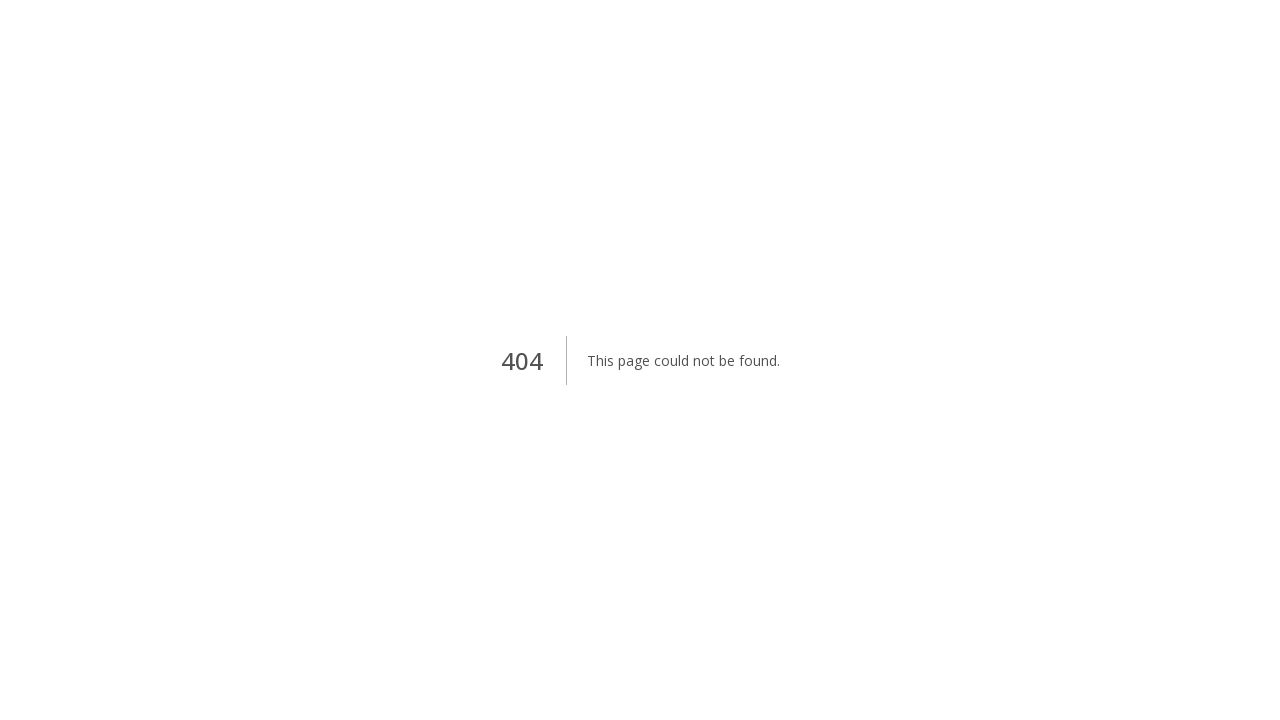

Navigated to edition 2 page
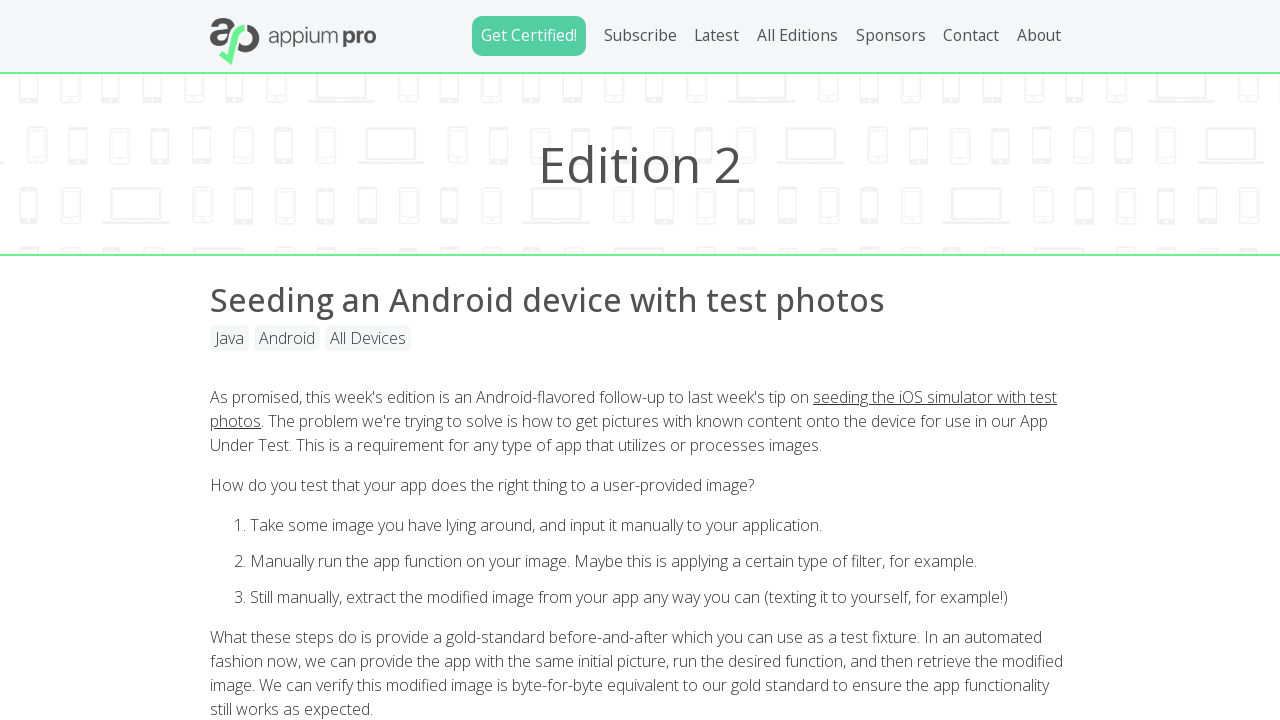

Navigated to newsletter page for edition 2
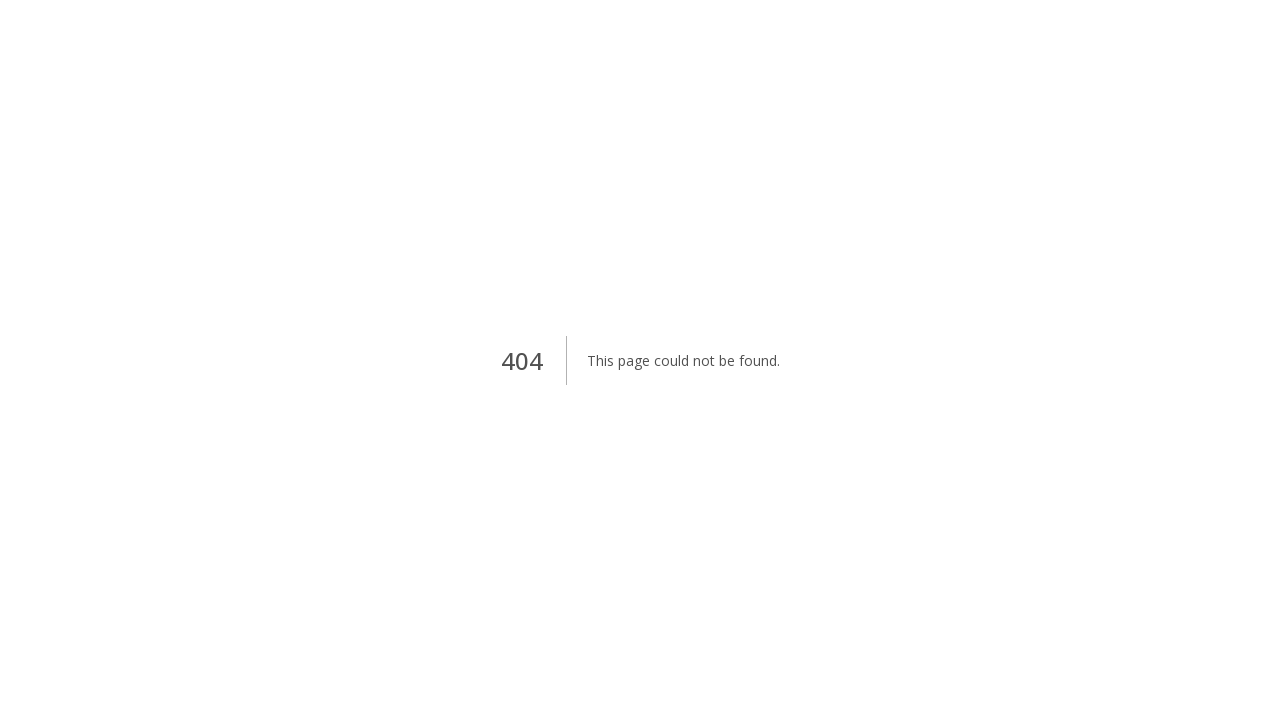

Navigated to edition 3 page
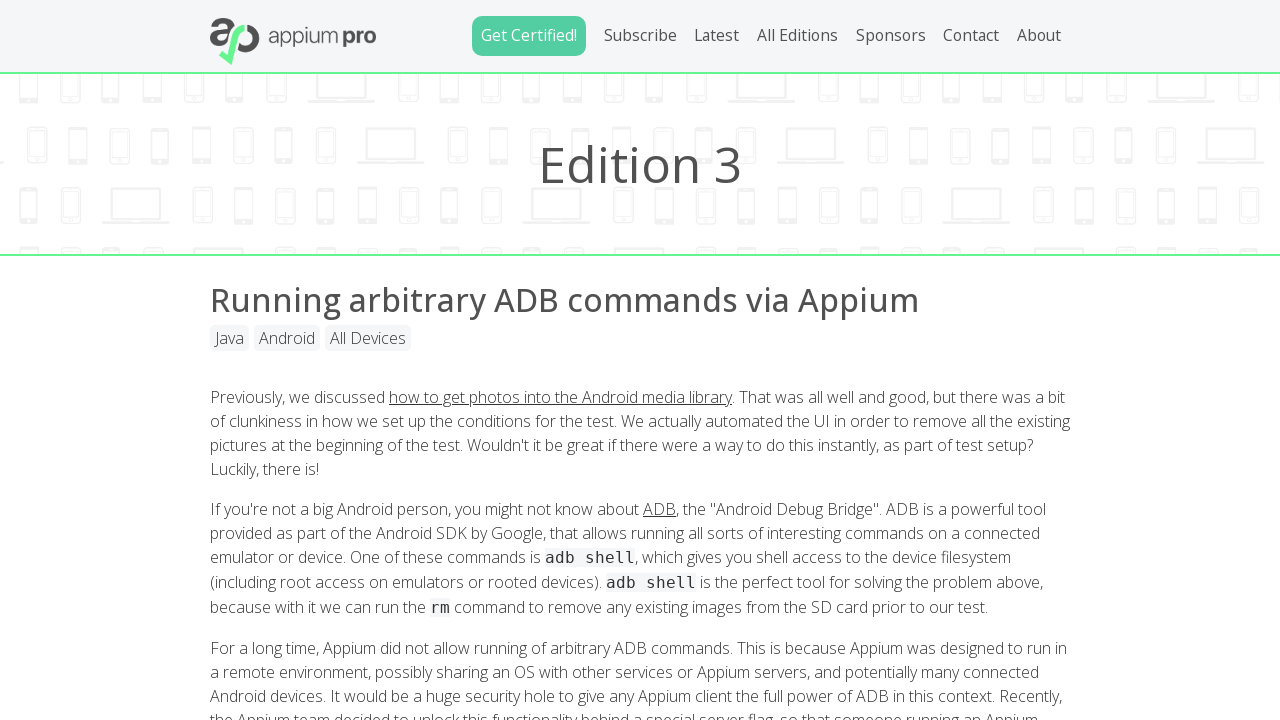

Navigated to newsletter page for edition 3
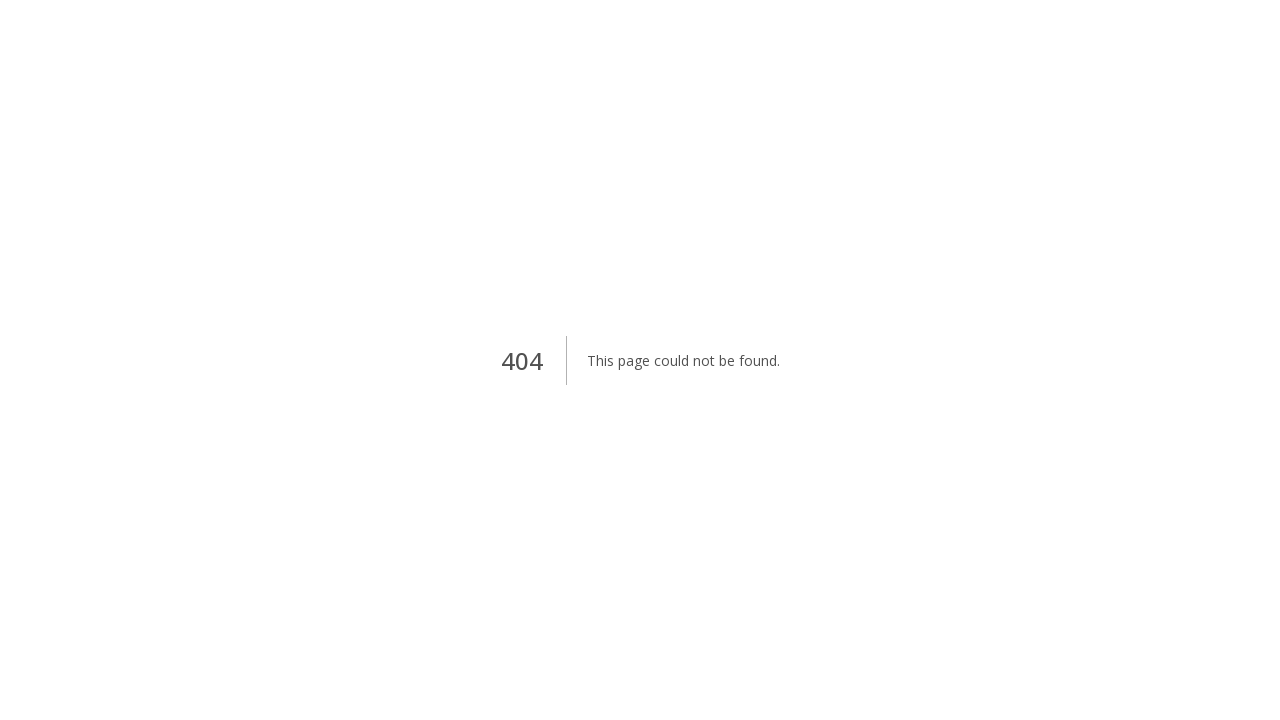

Navigated to edition 4 page
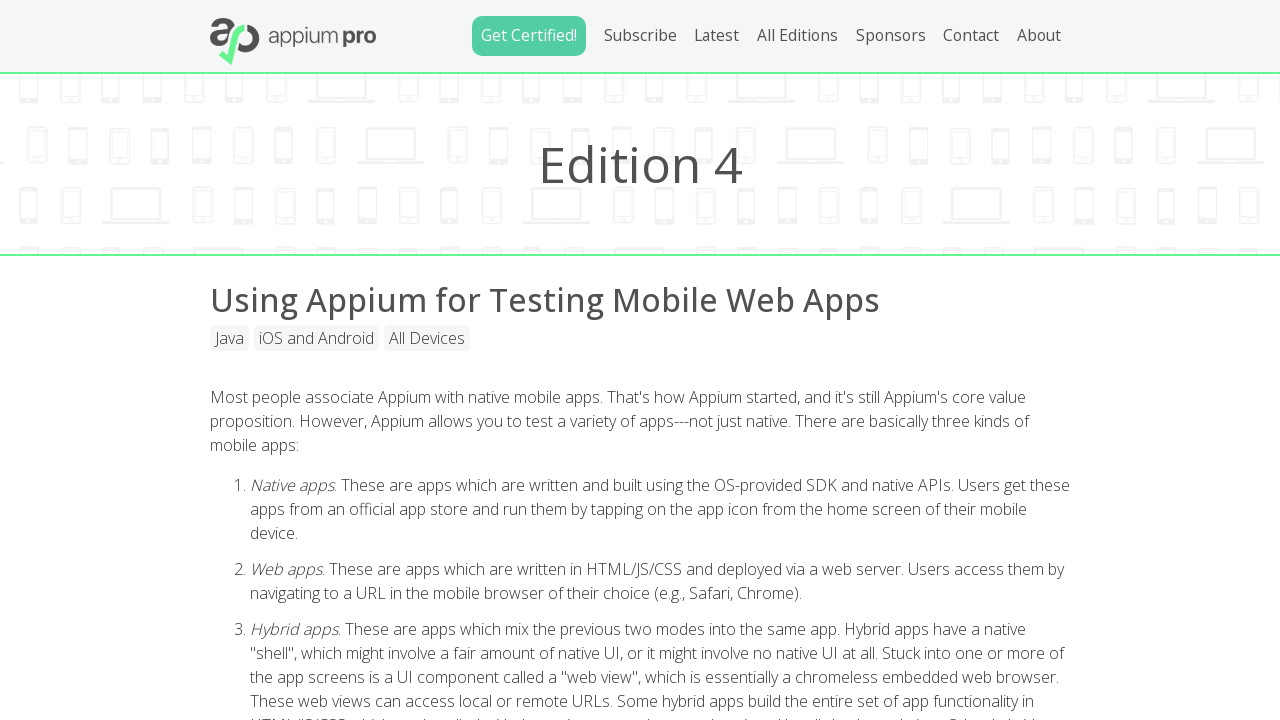

Navigated to newsletter page for edition 4
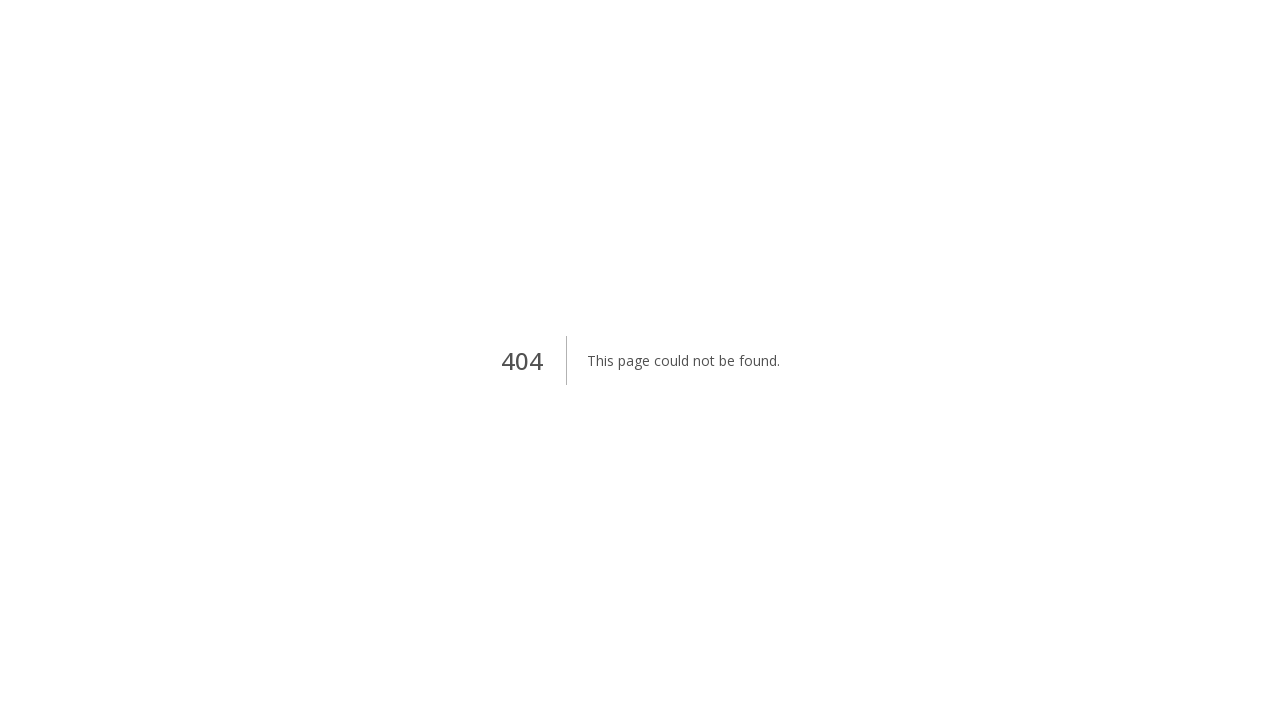

Navigated to edition 5 page
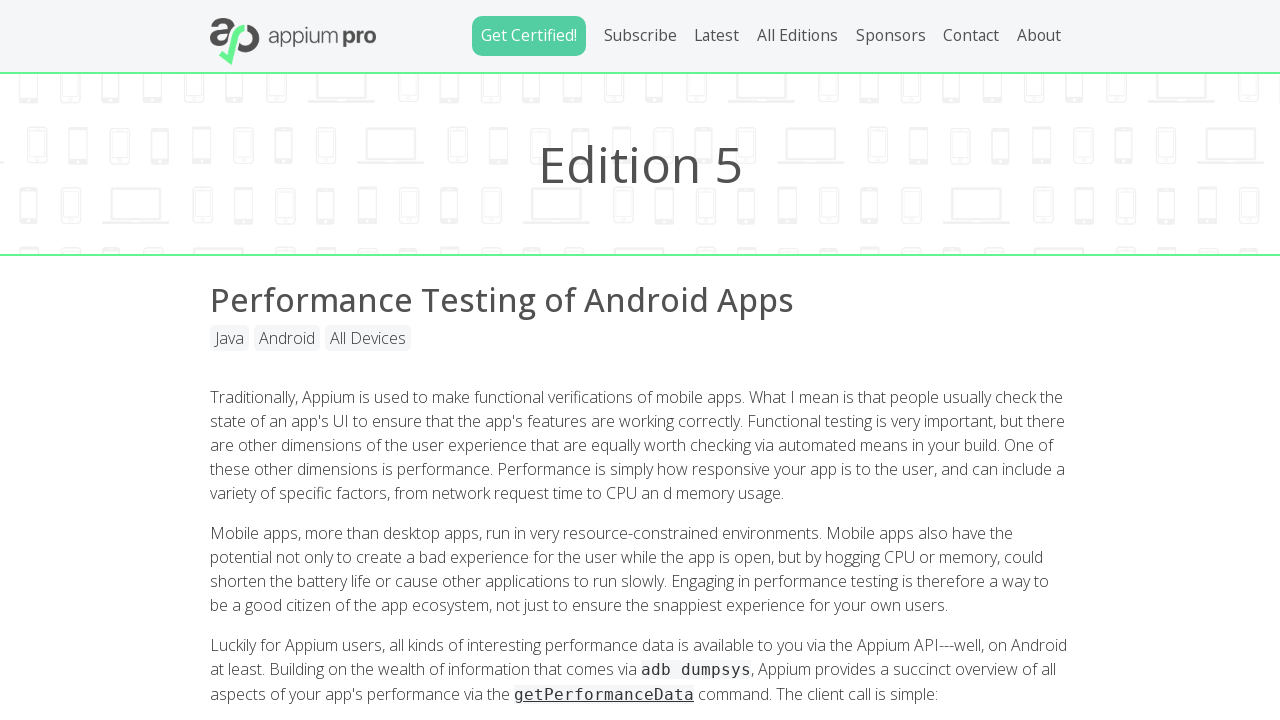

Navigated to newsletter page for edition 5
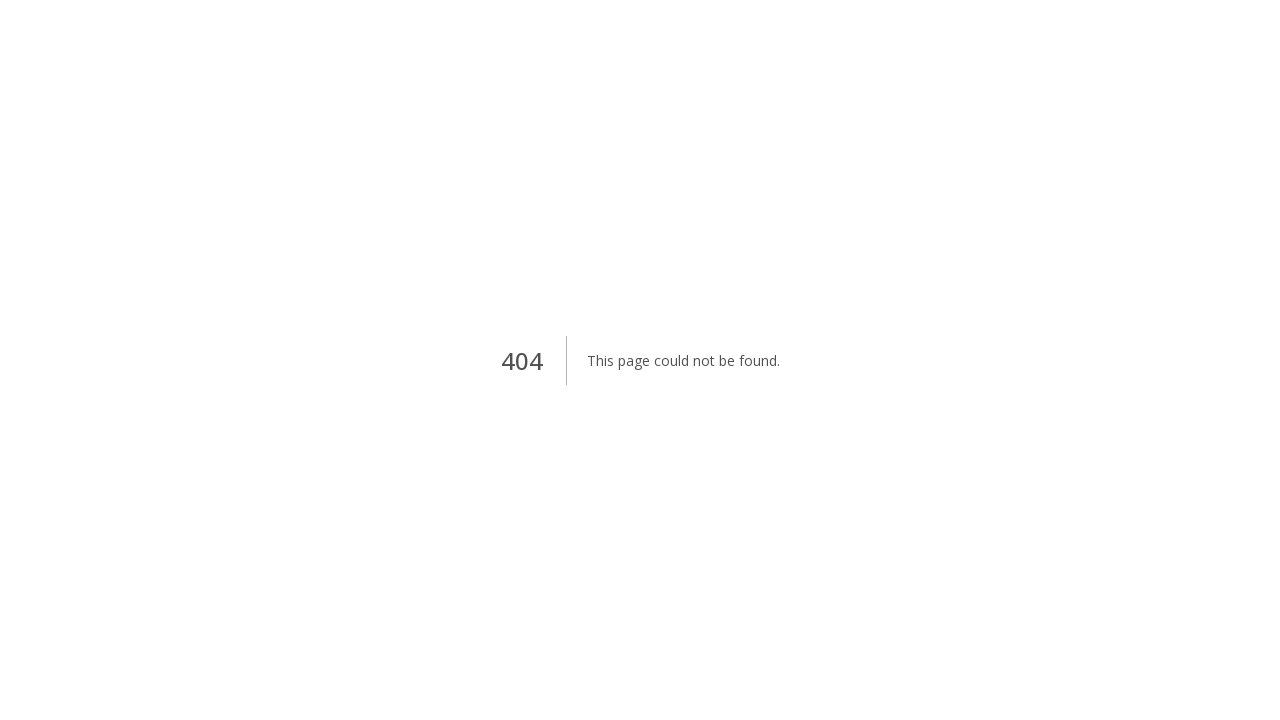

Navigated to edition 6 page
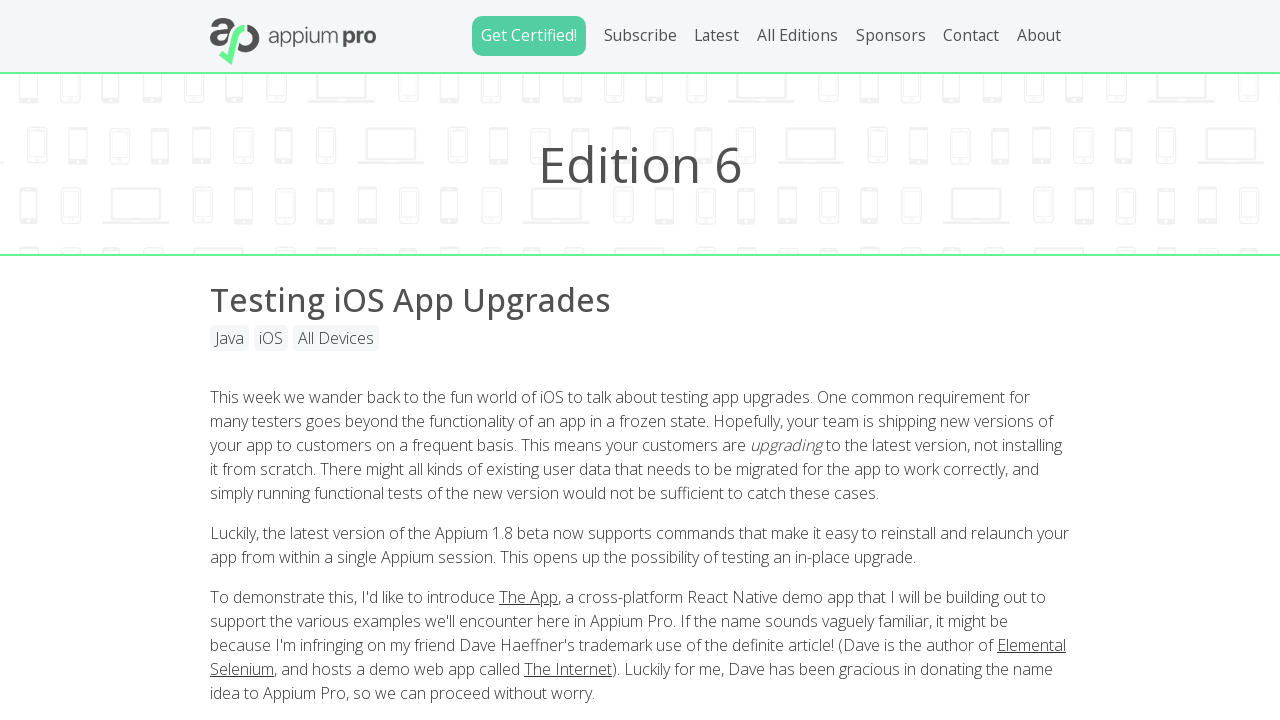

Navigated to newsletter page for edition 6
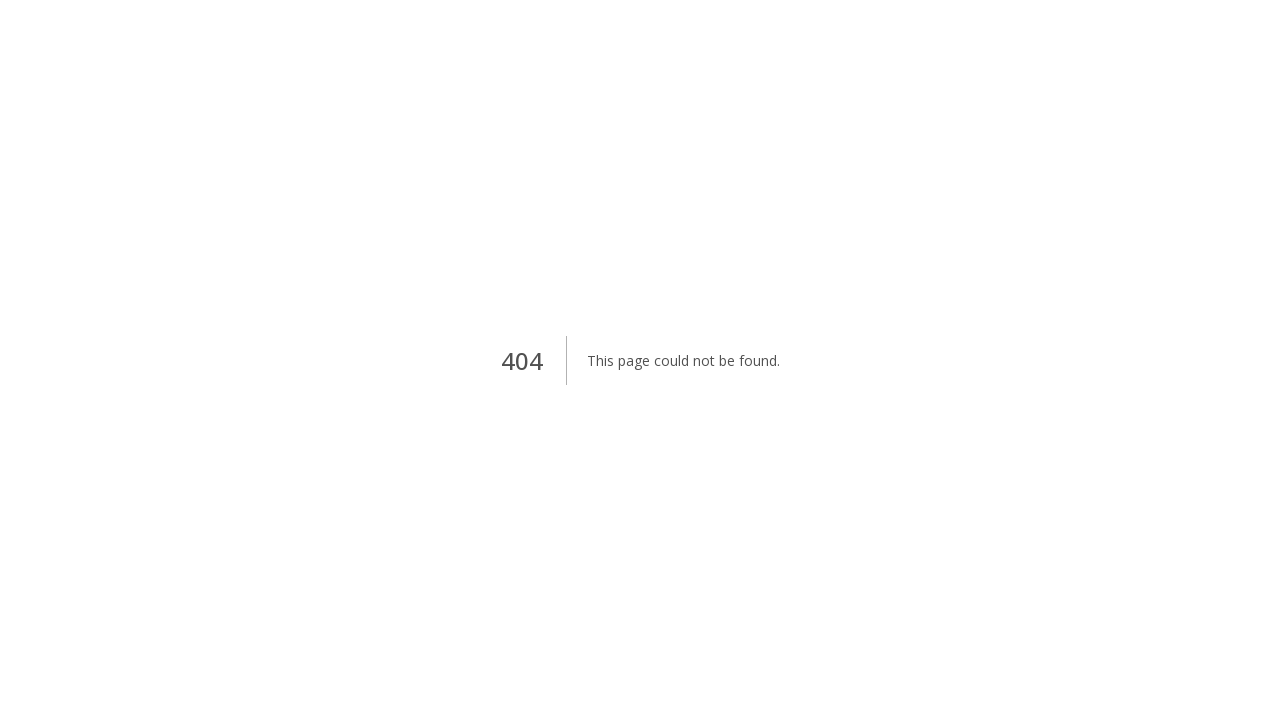

Navigated to edition 7 page
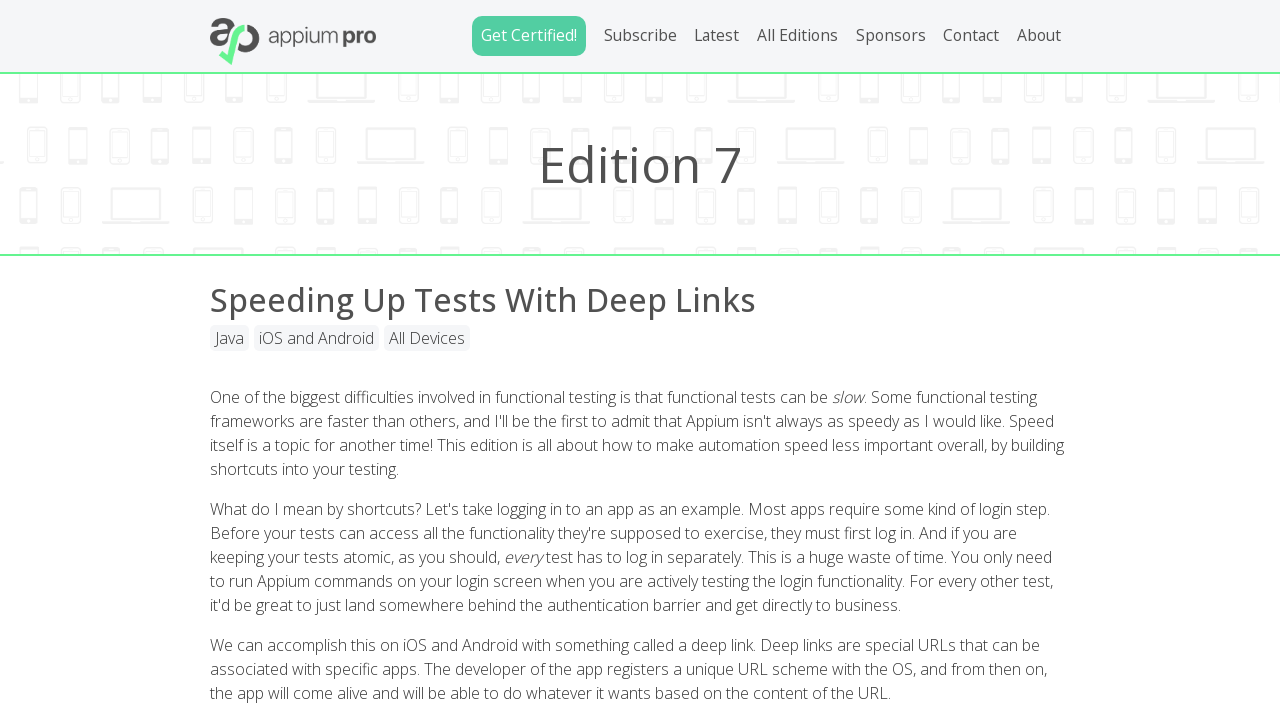

Navigated to newsletter page for edition 7
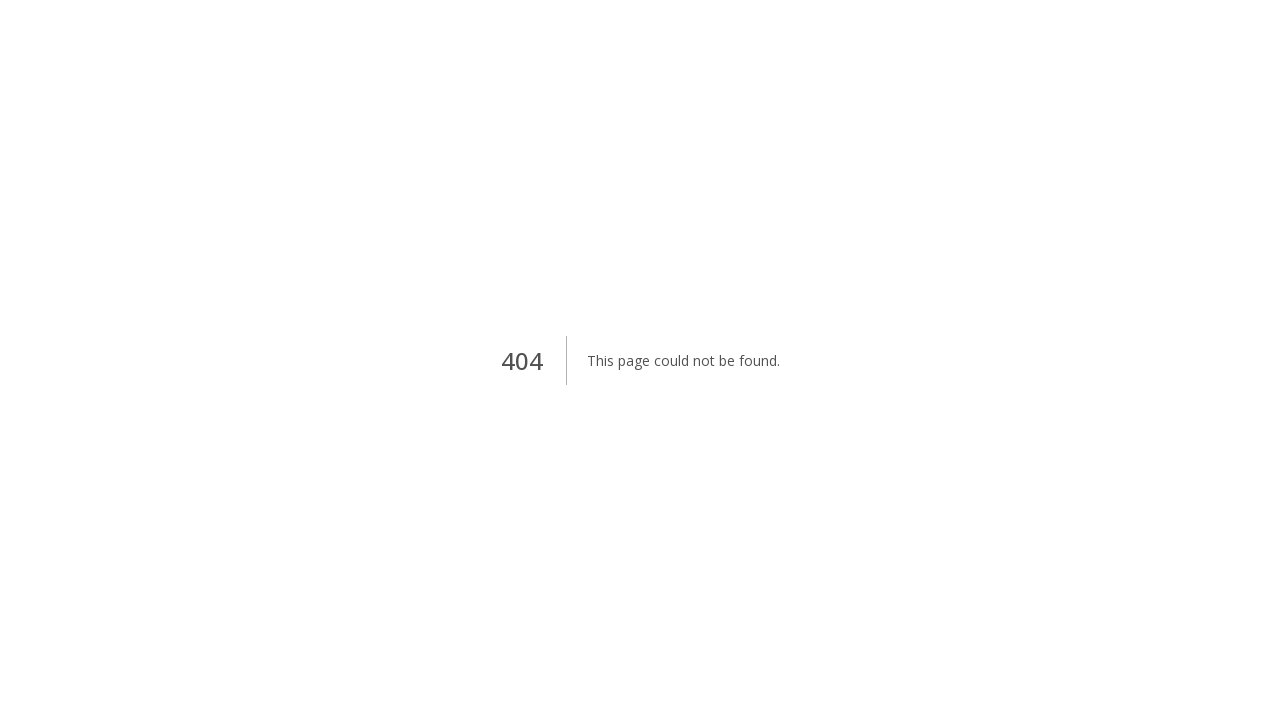

Navigated to edition 8 page
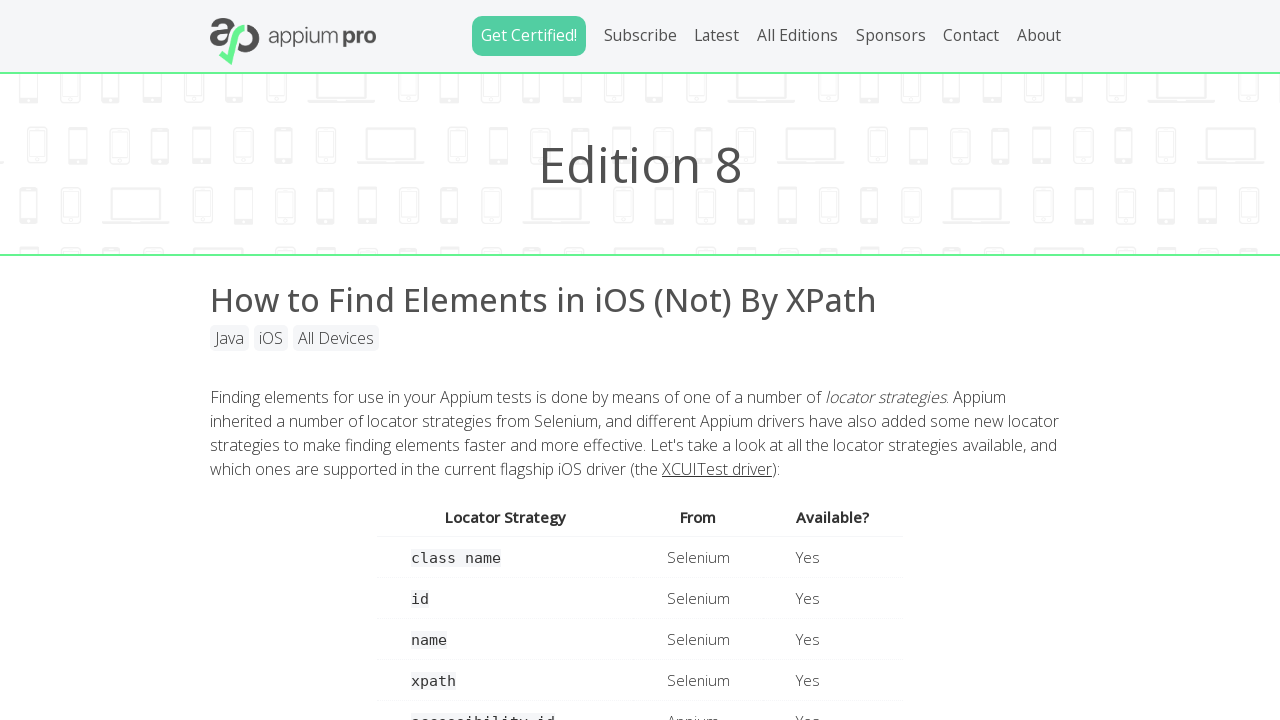

Navigated to newsletter page for edition 8
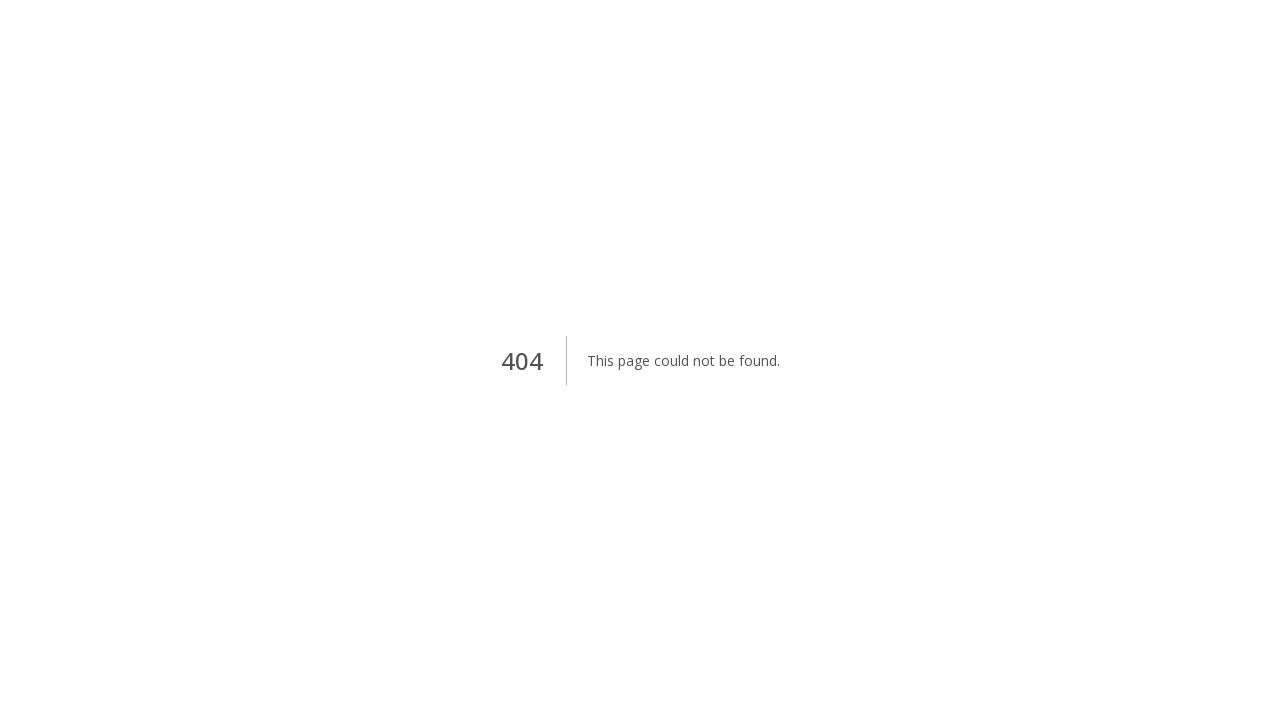

Navigated to edition 9 page
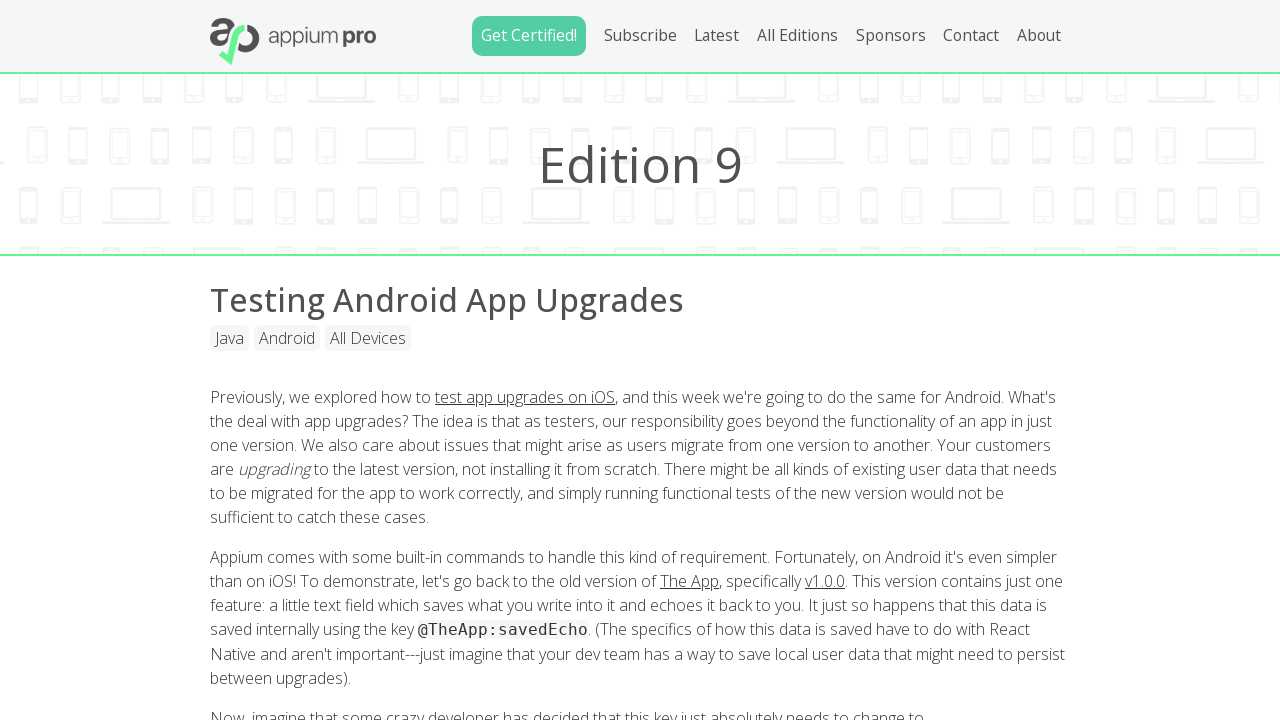

Navigated to newsletter page for edition 9
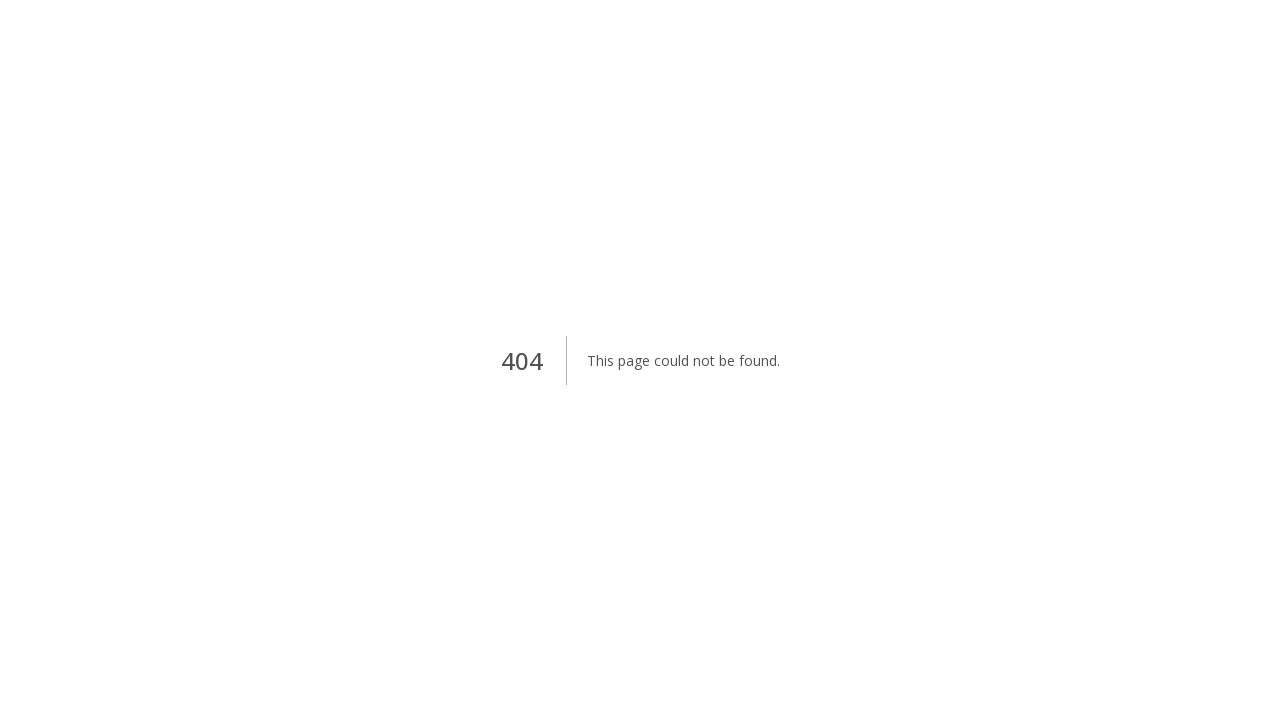

Navigated to edition 10 page
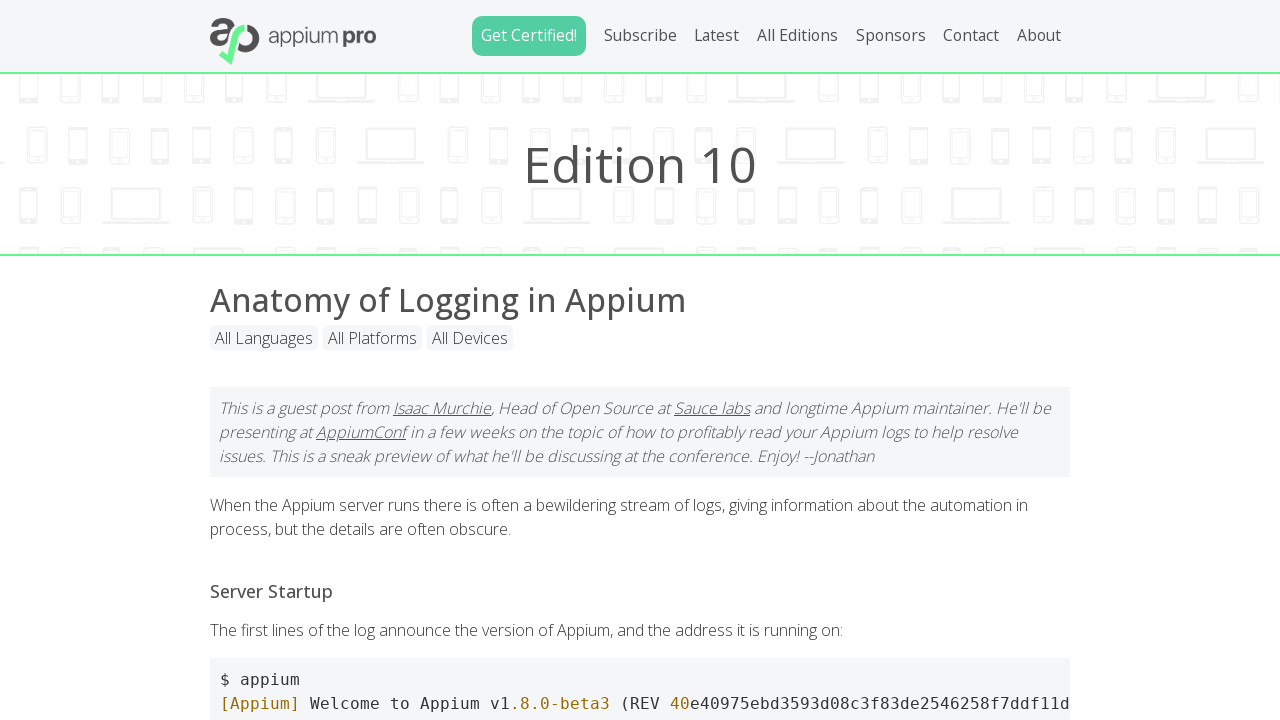

Navigated to newsletter page for edition 10
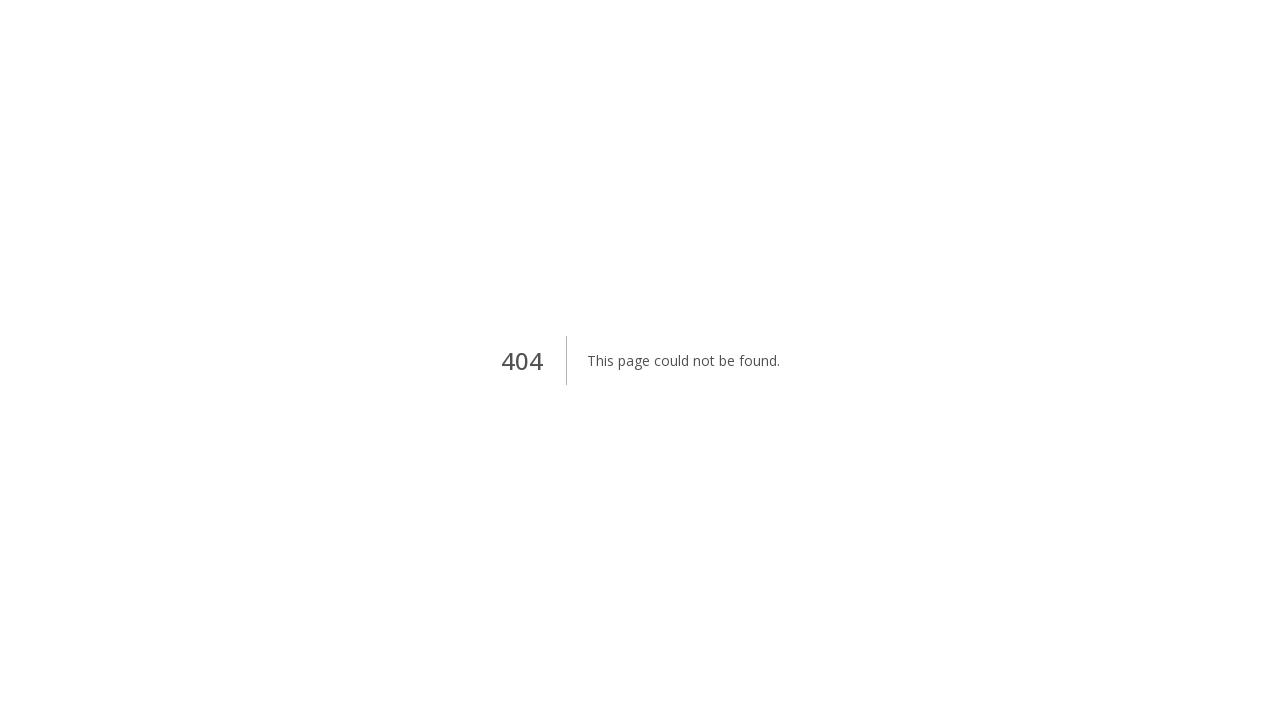

Navigated to edition 11 page
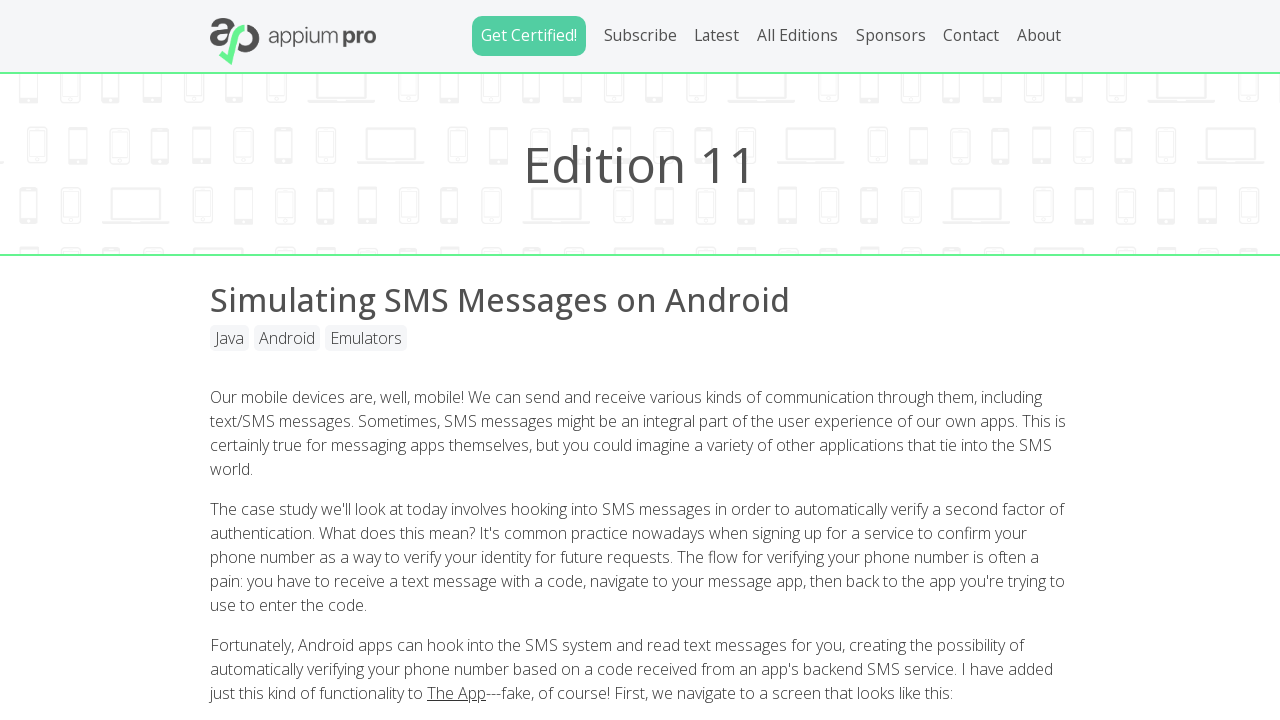

Navigated to newsletter page for edition 11
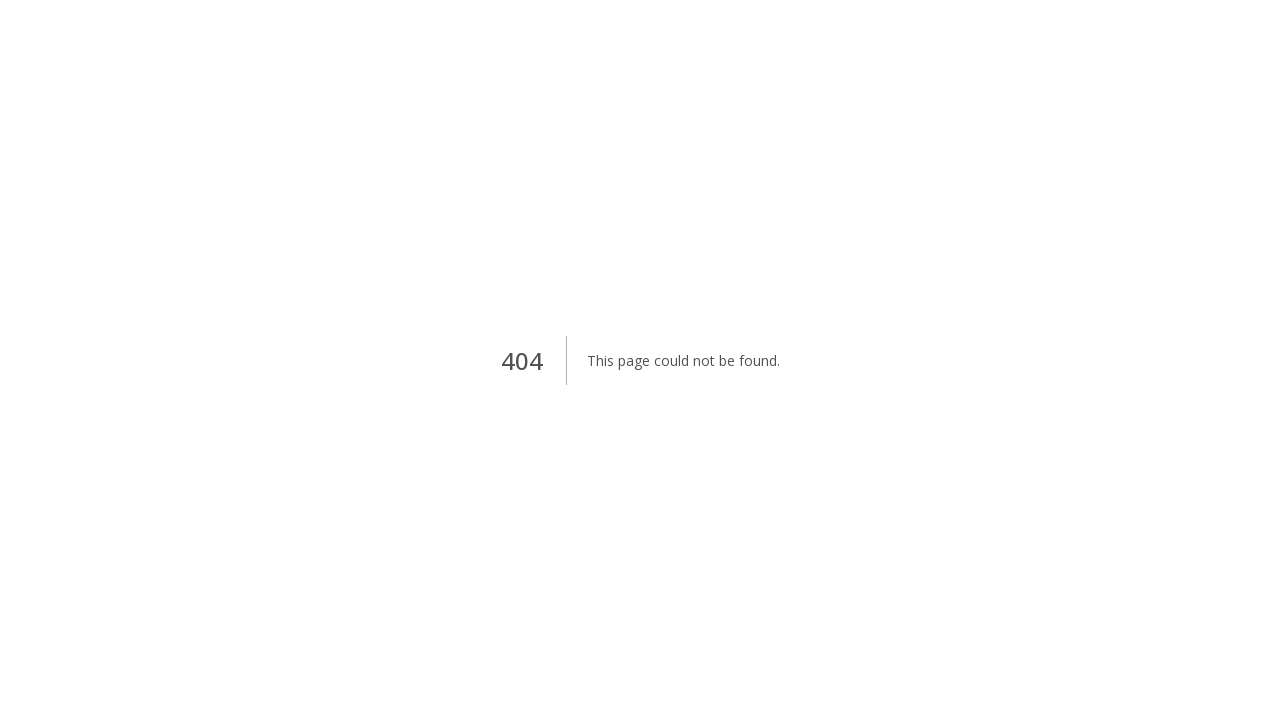

Navigated to edition 12 page
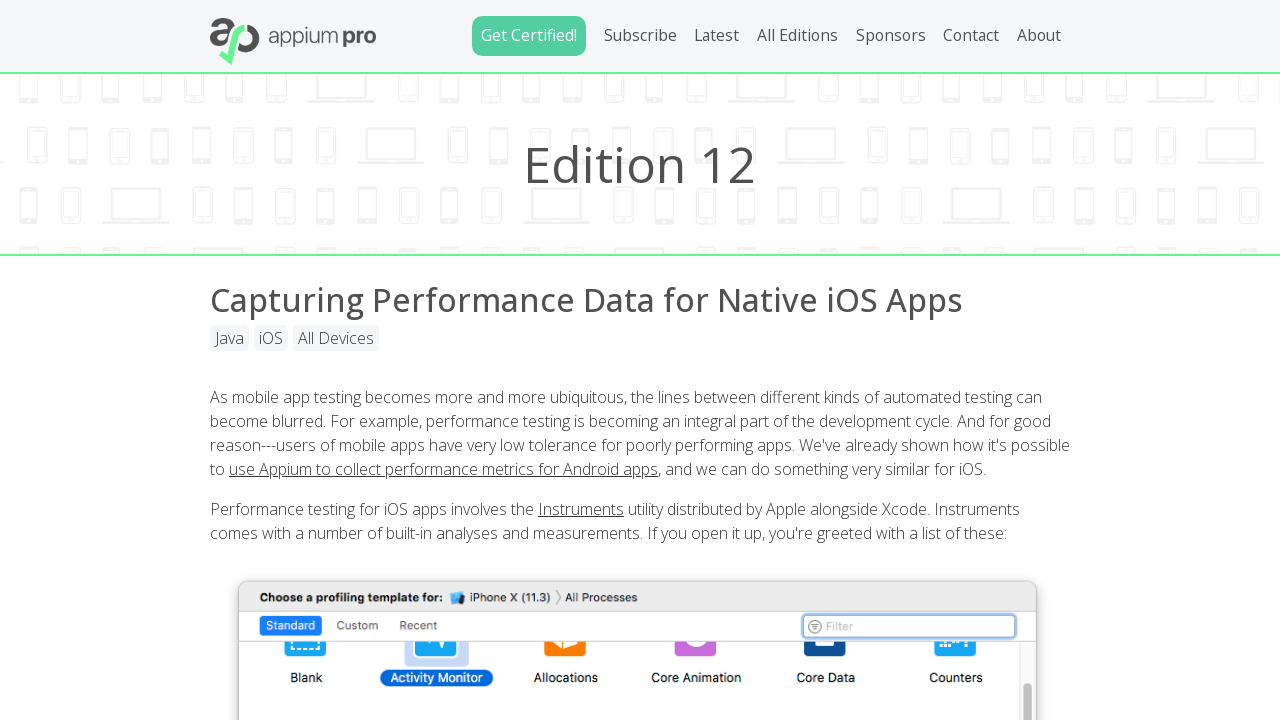

Navigated to newsletter page for edition 12
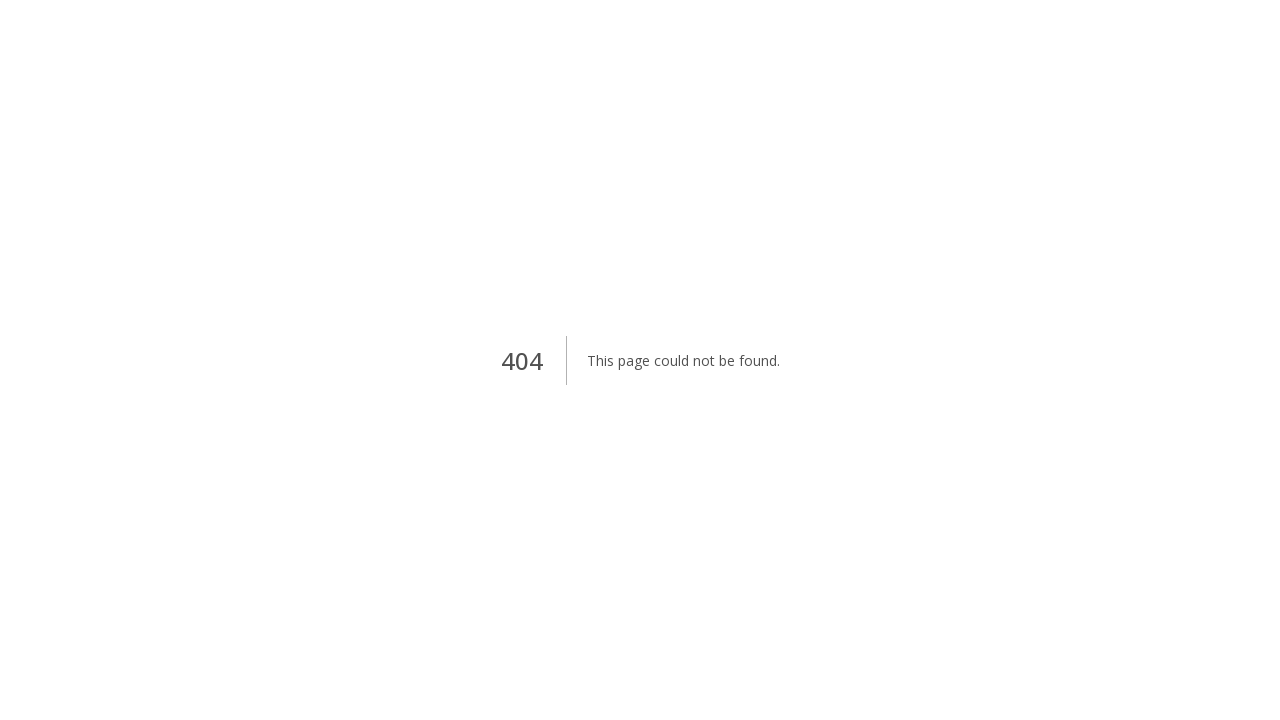

Navigated to edition 13 page
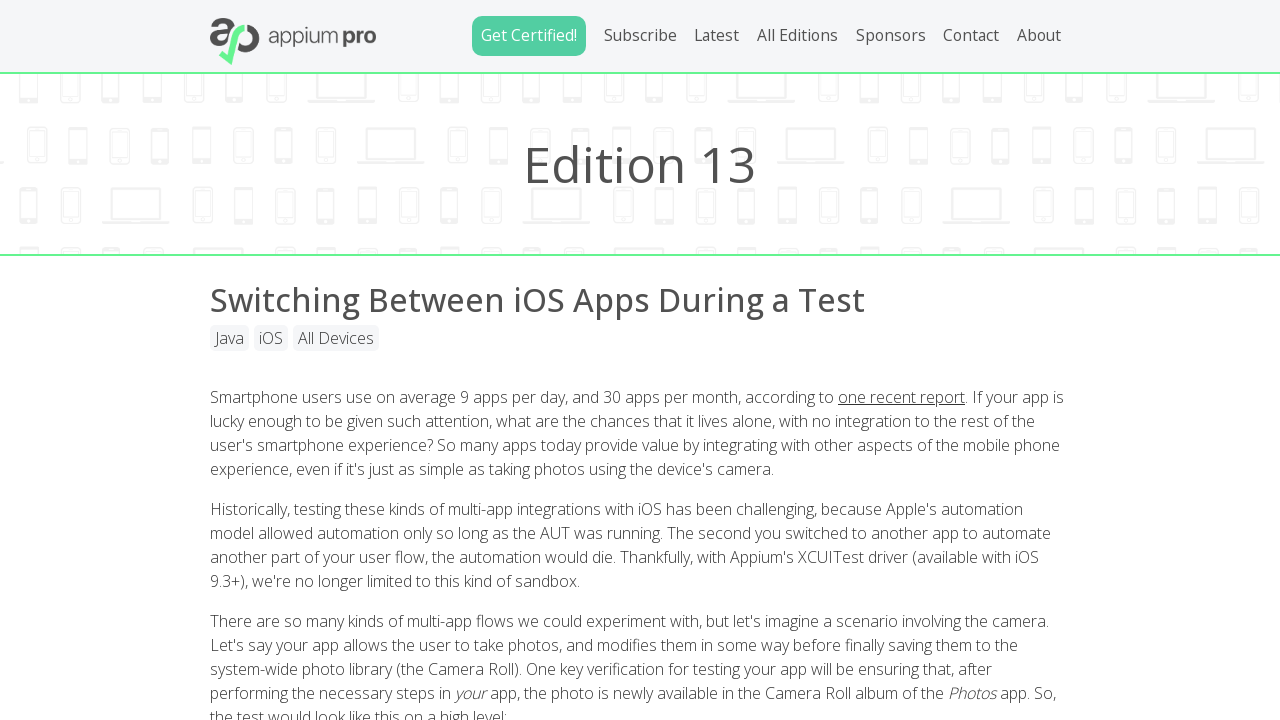

Navigated to newsletter page for edition 13
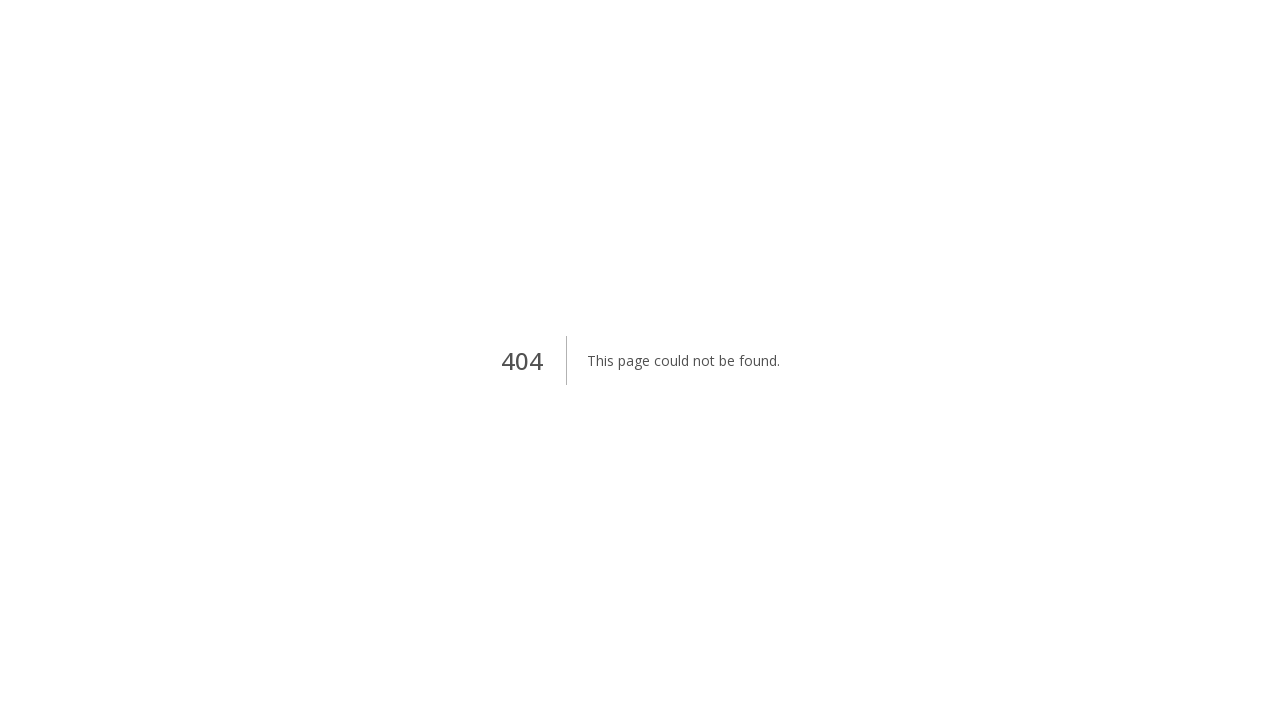

Navigated to edition 14 page
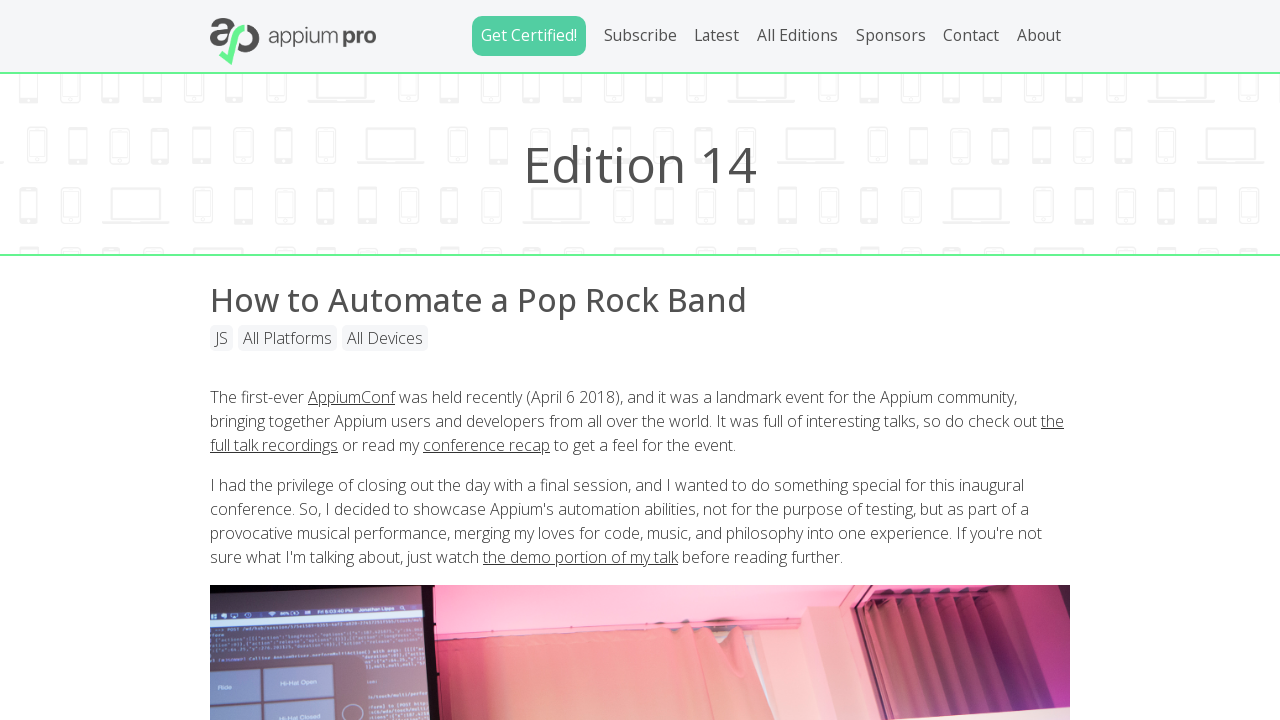

Navigated to newsletter page for edition 14
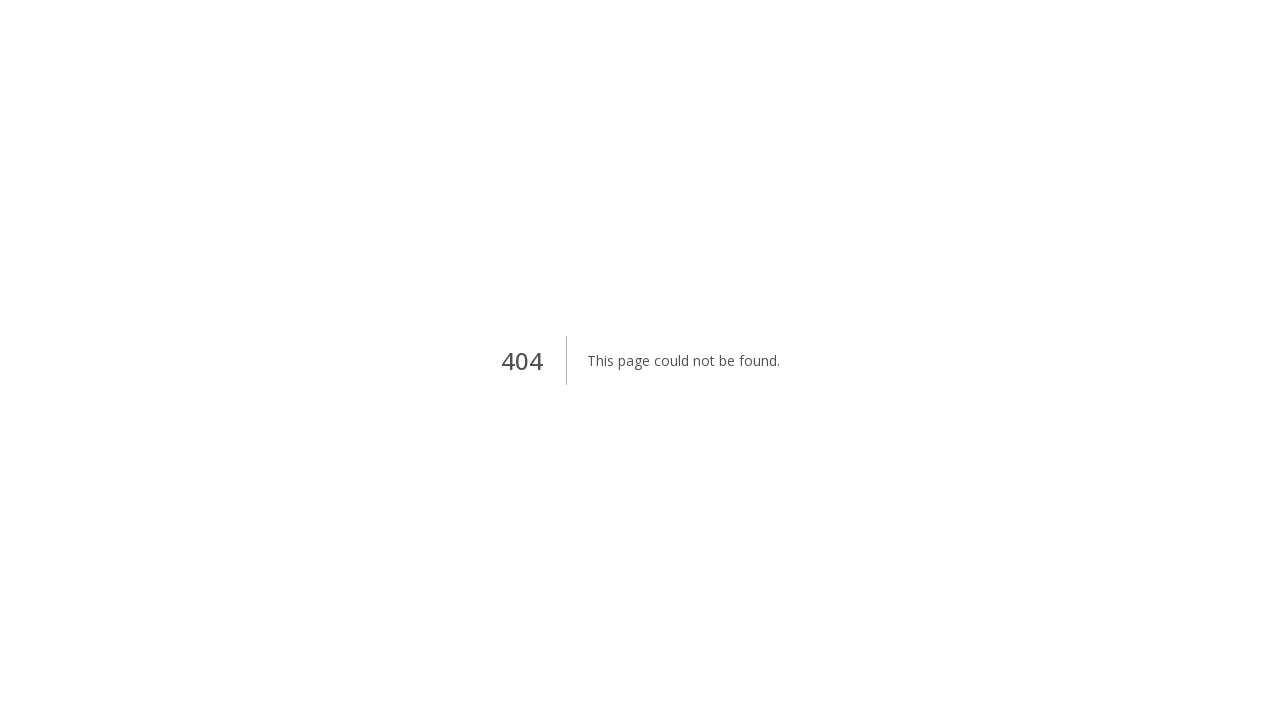

Navigated to edition 15 page
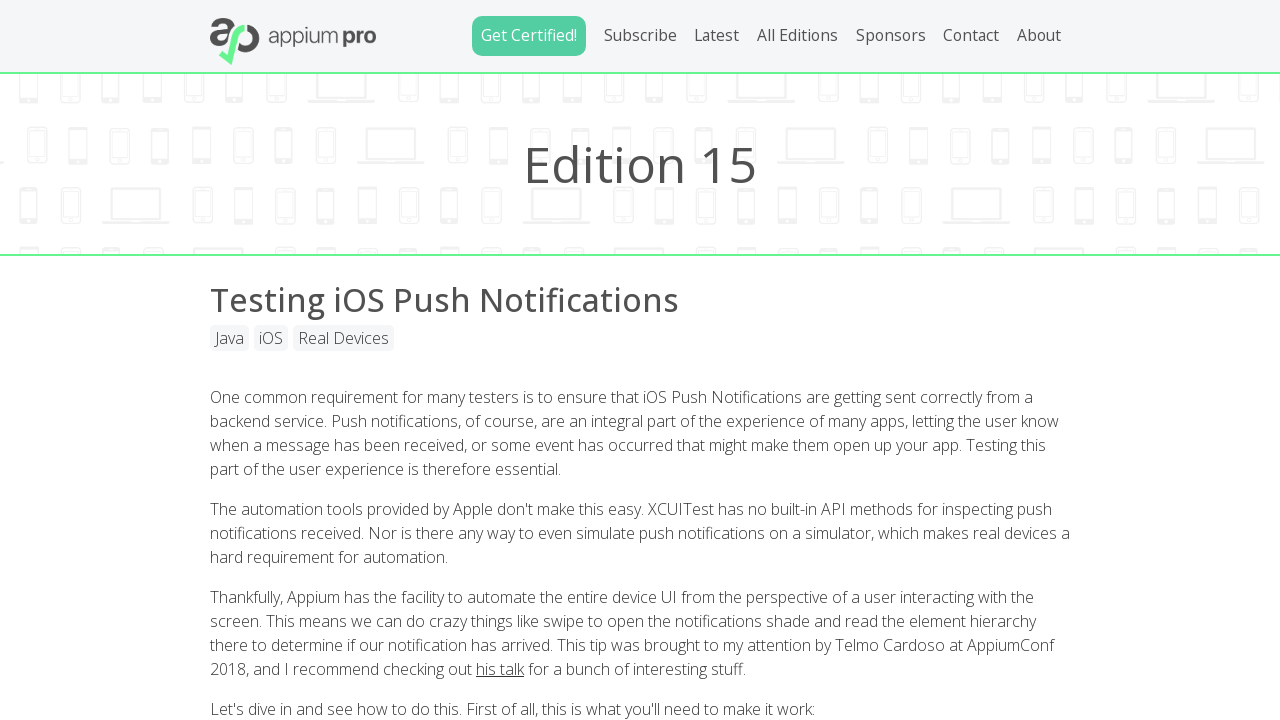

Navigated to newsletter page for edition 15
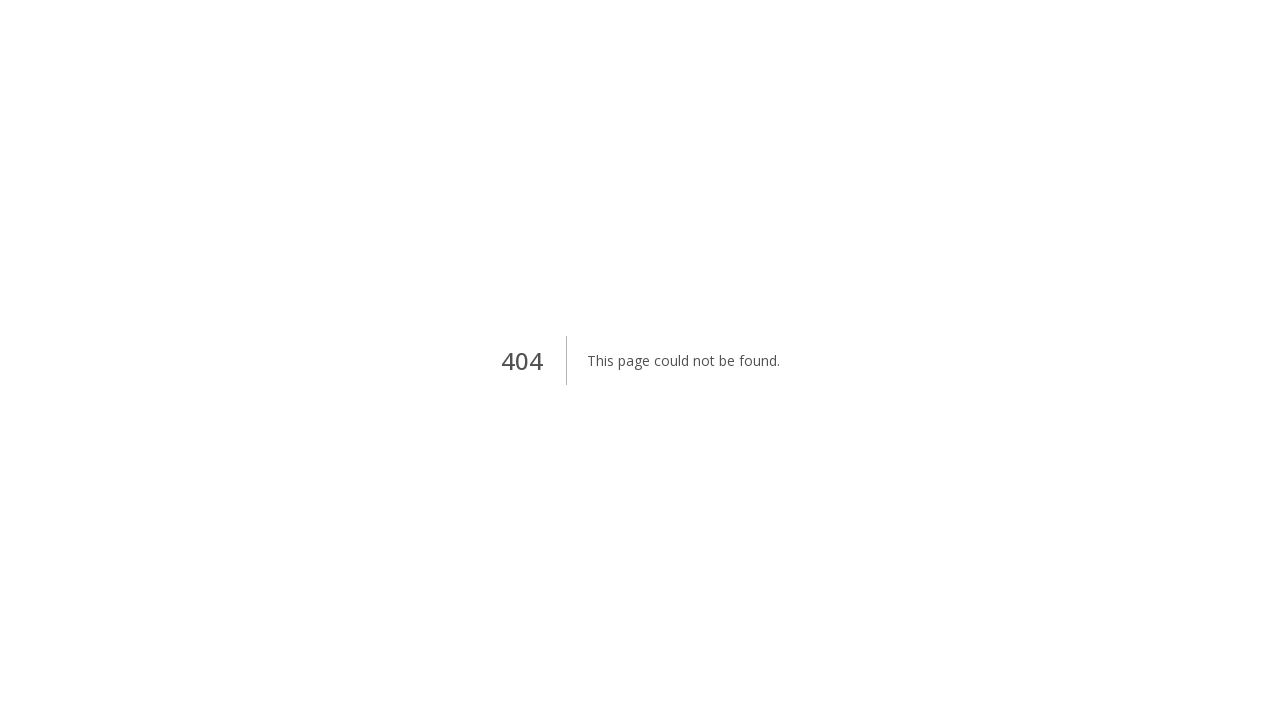

Navigated to edition 16 page
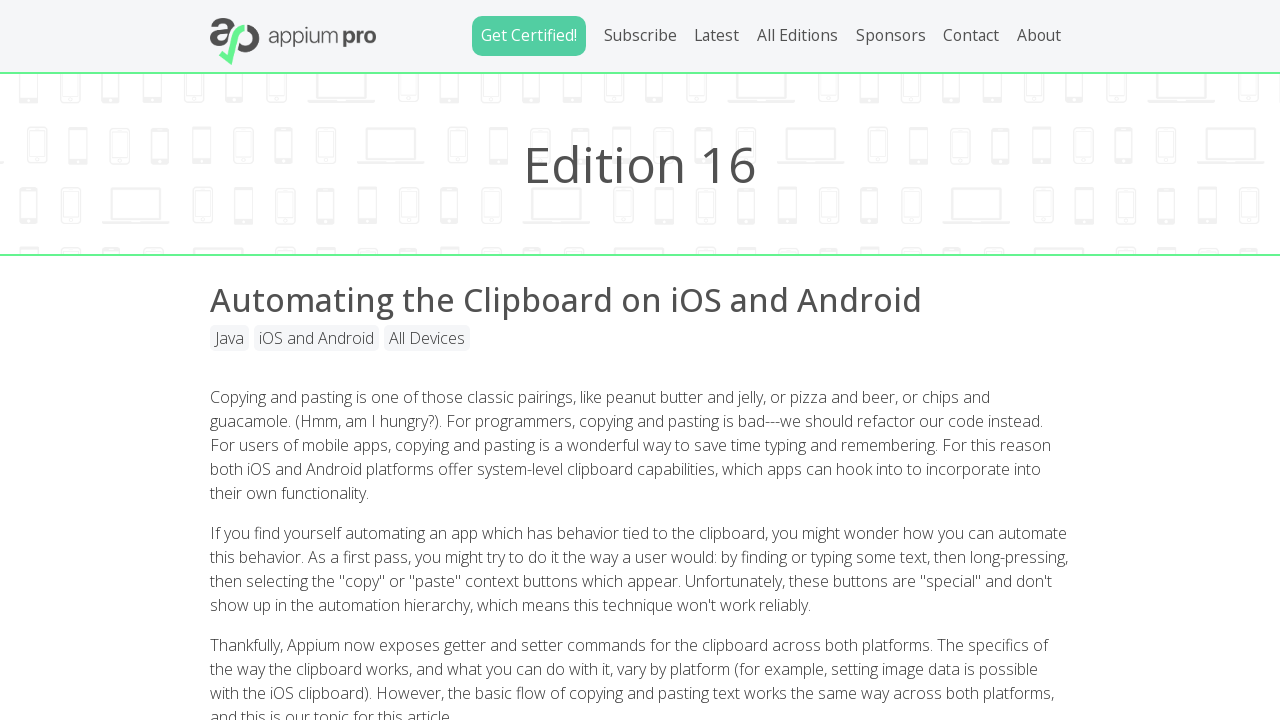

Navigated to newsletter page for edition 16
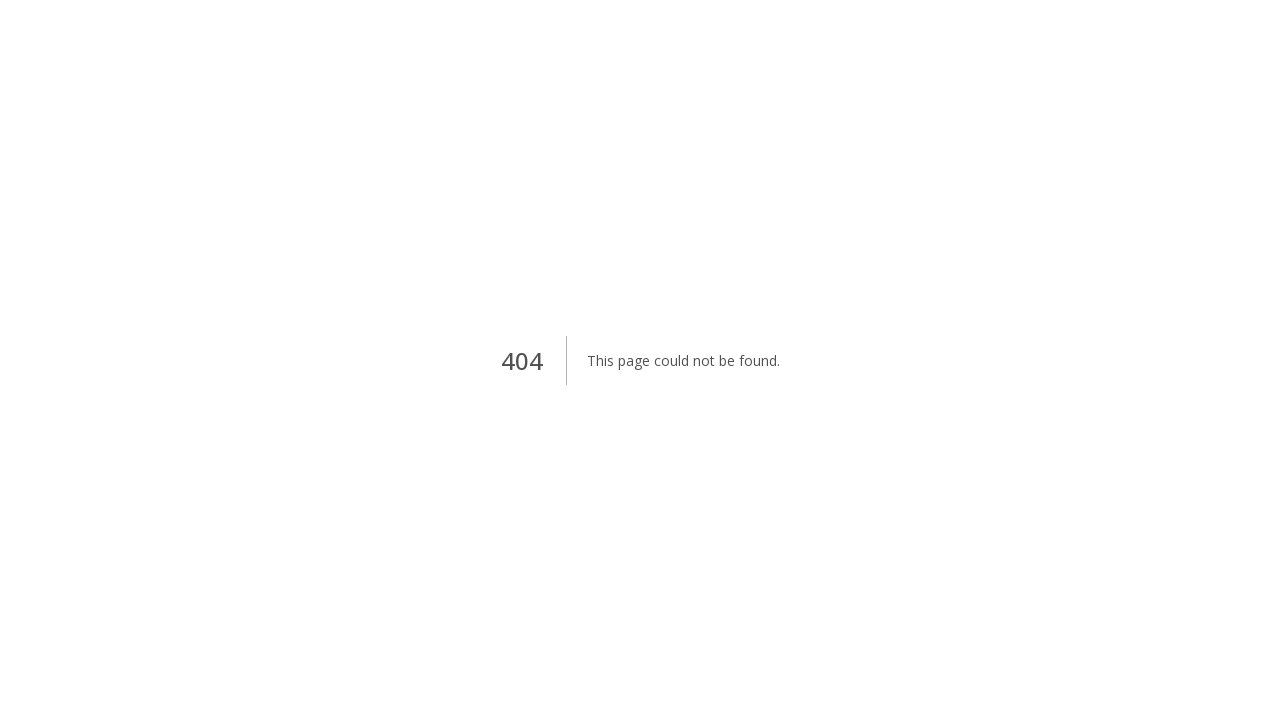

Navigated to edition 17 page
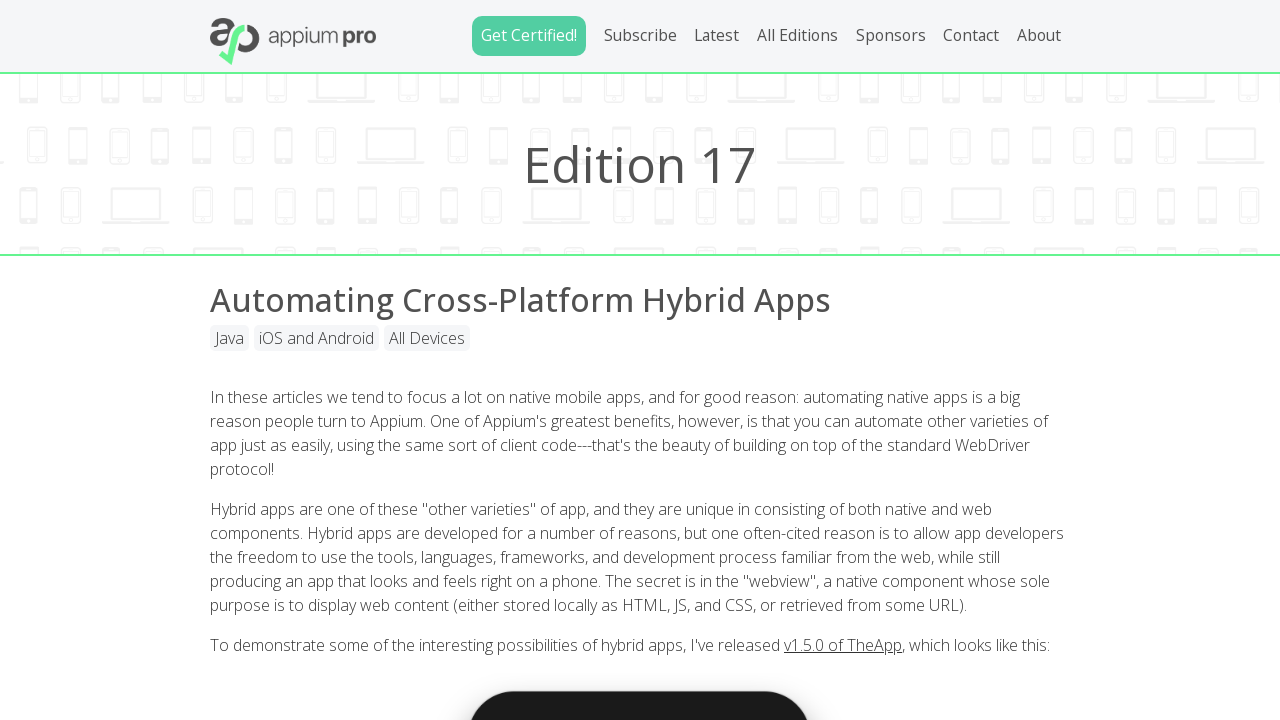

Navigated to newsletter page for edition 17
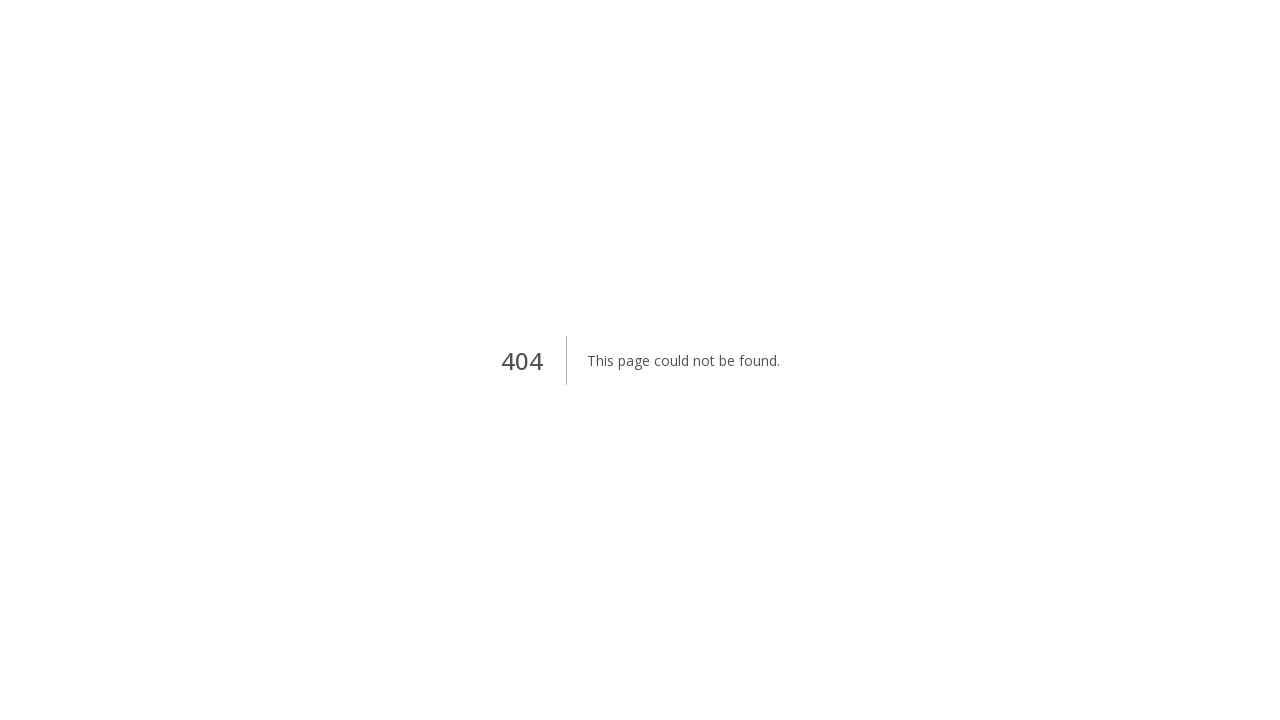

Navigated to edition 18 page
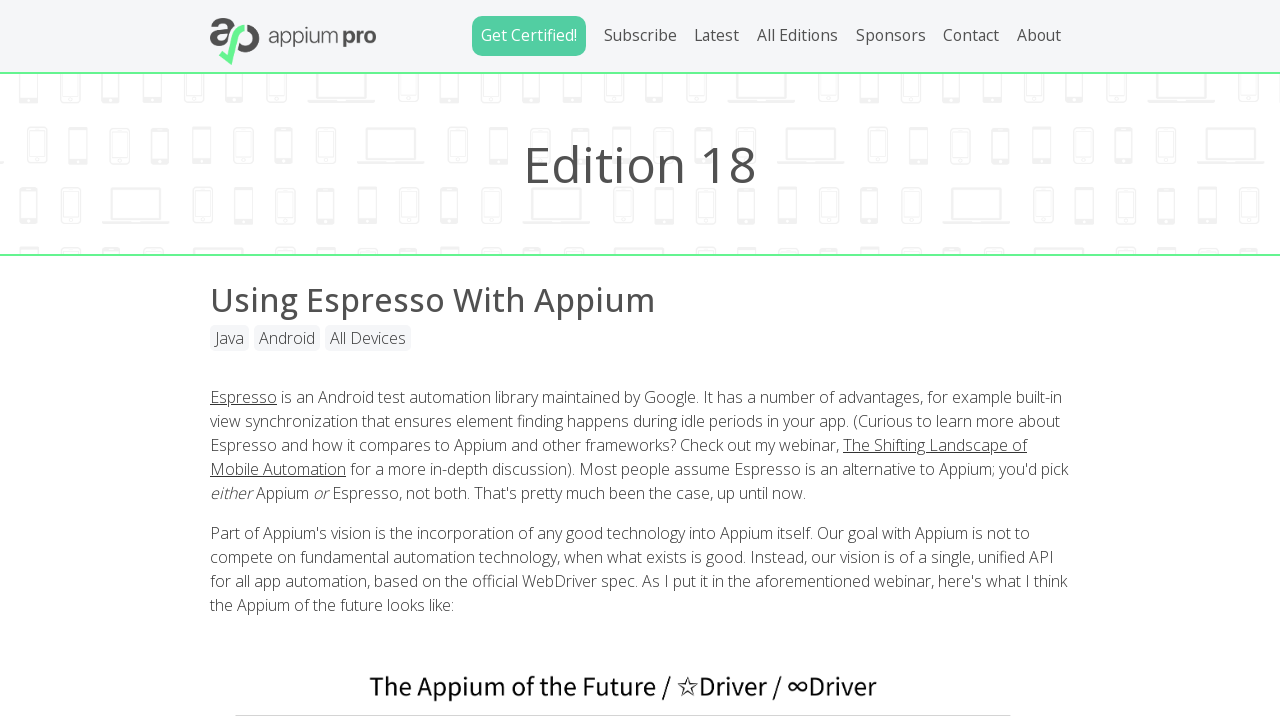

Navigated to newsletter page for edition 18
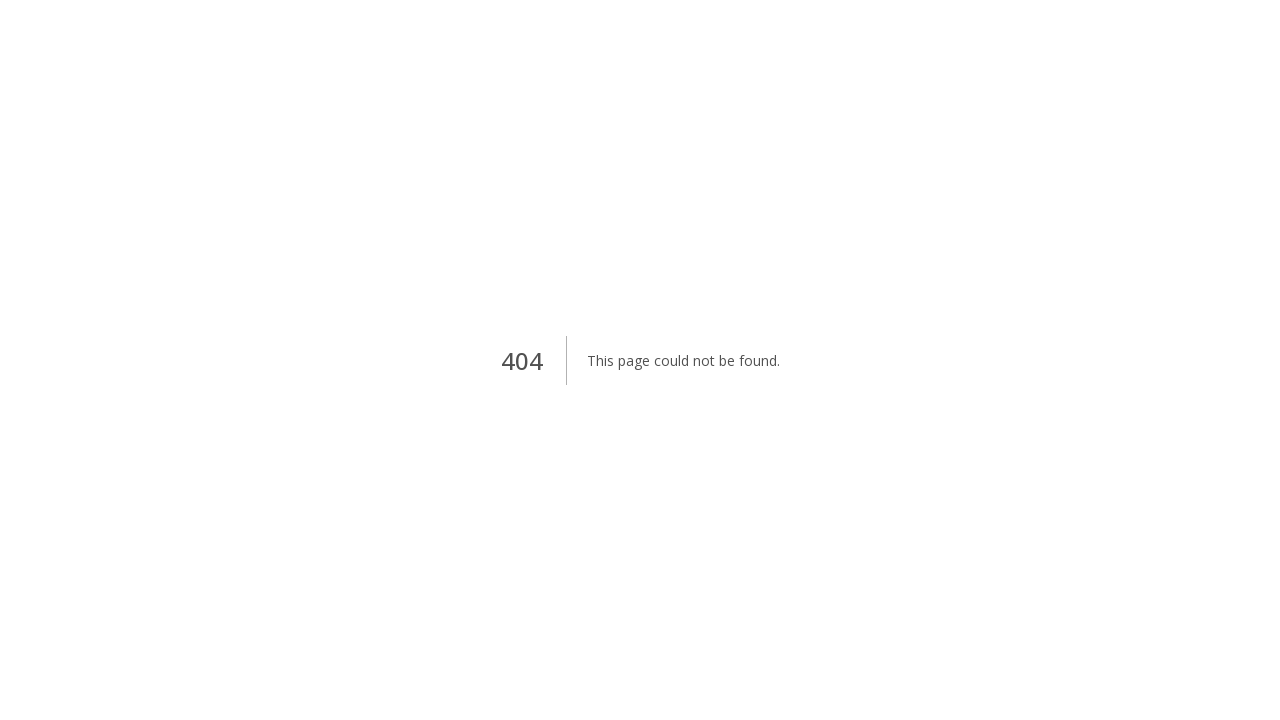

Navigated to edition 19 page
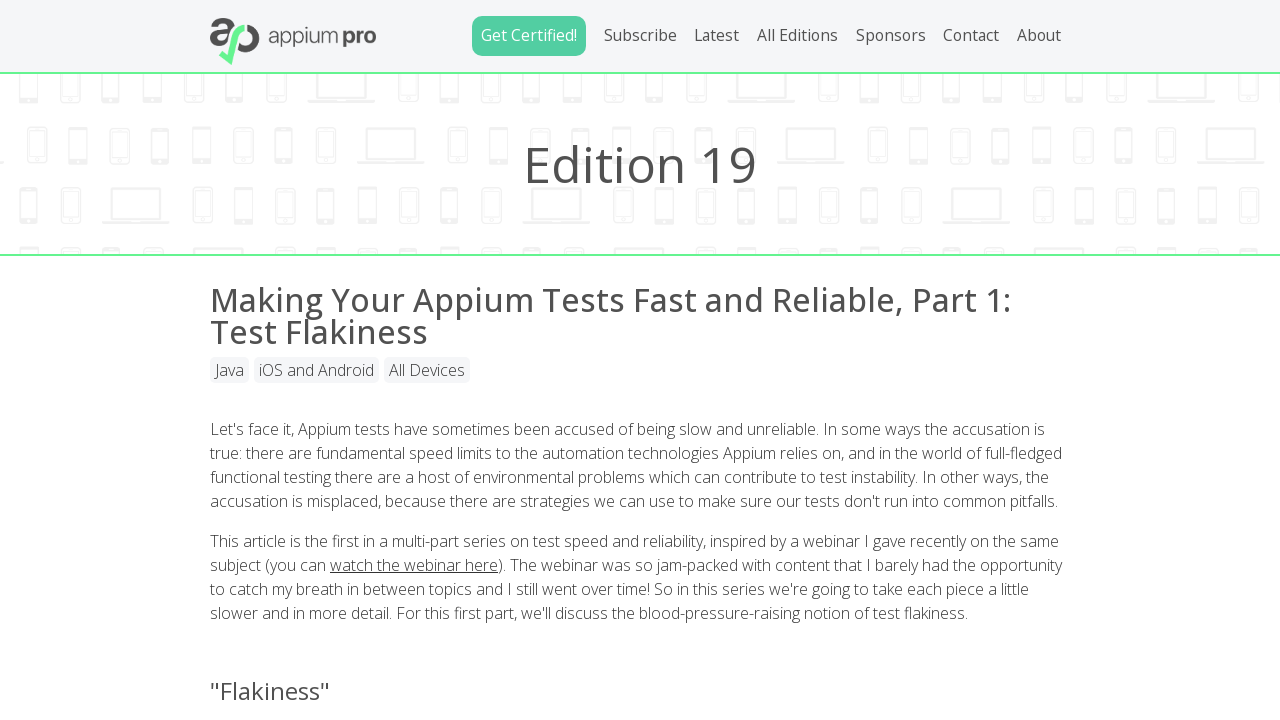

Navigated to newsletter page for edition 19
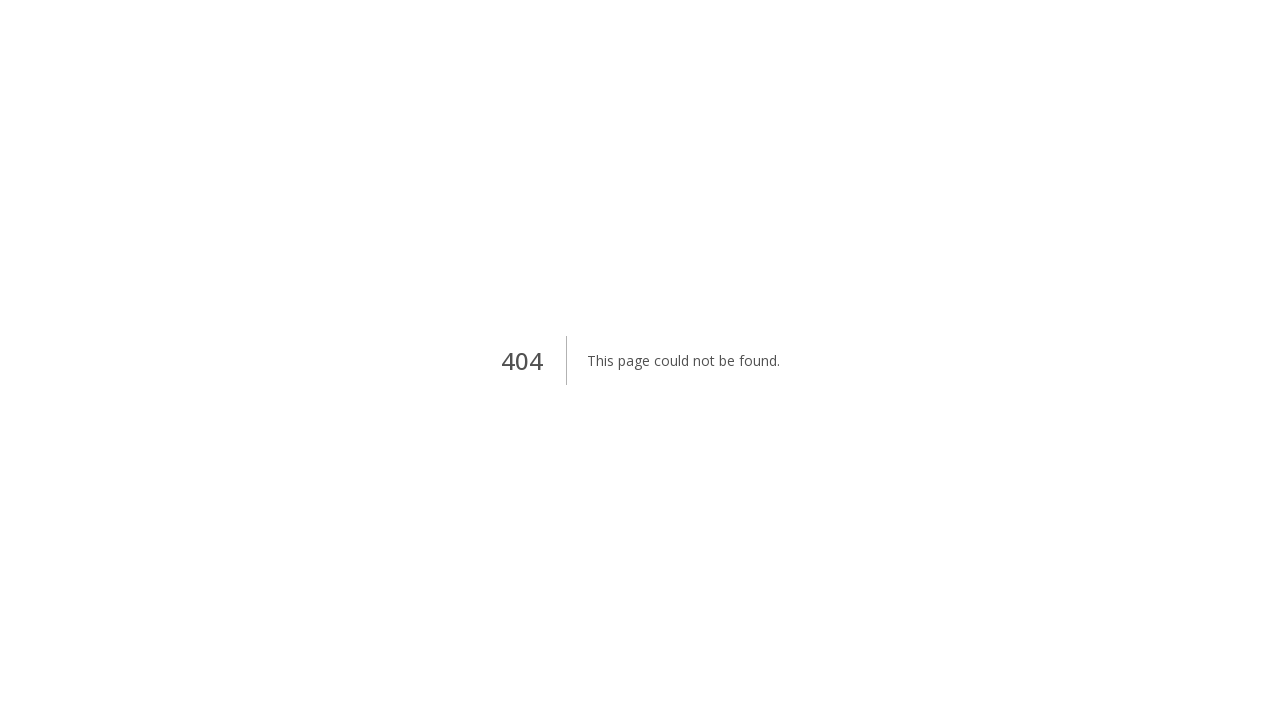

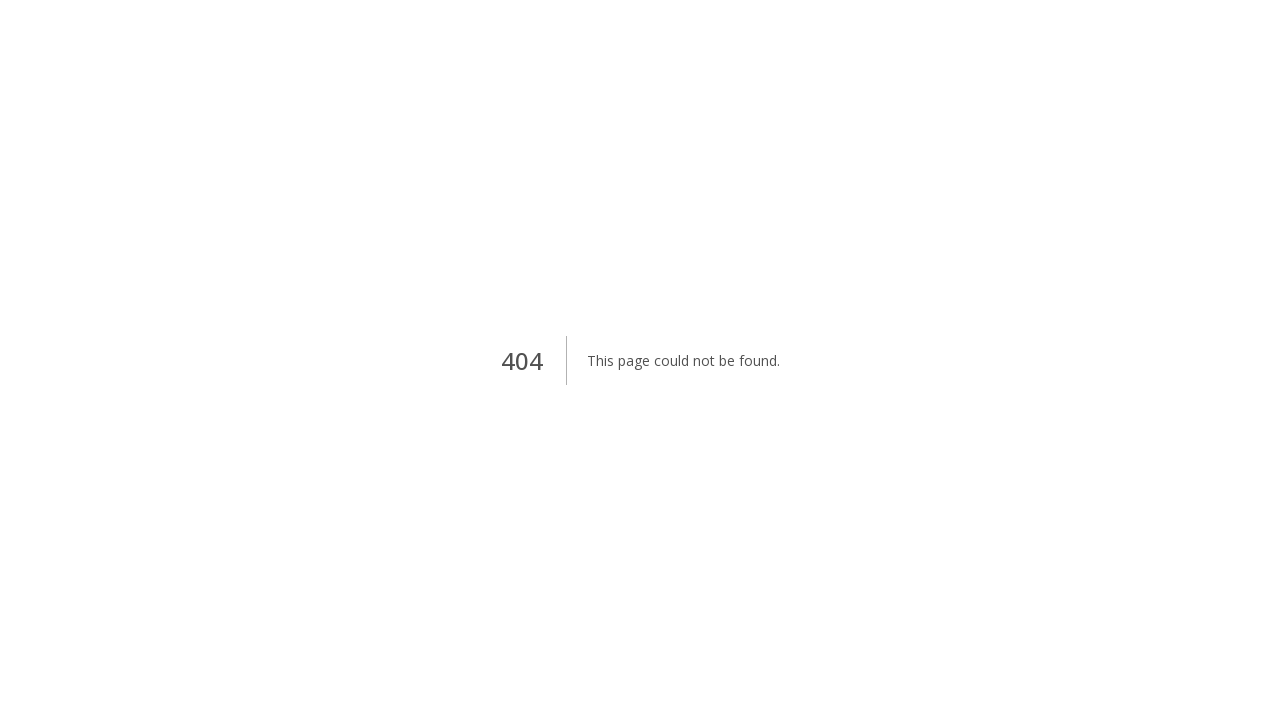